Navigates to a web table page and interacts with table elements to verify data is displayed correctly

Starting URL: https://leafground.com/table.xhtml

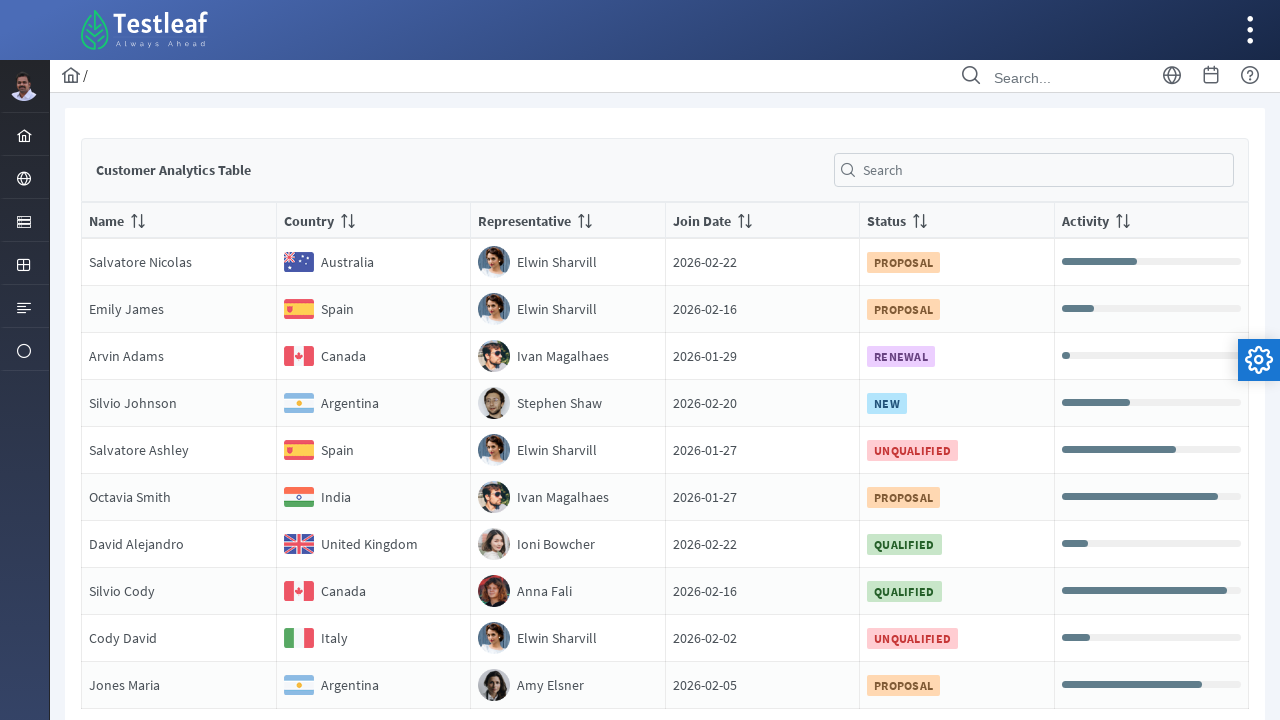

Navigated to web table page at https://leafground.com/table.xhtml
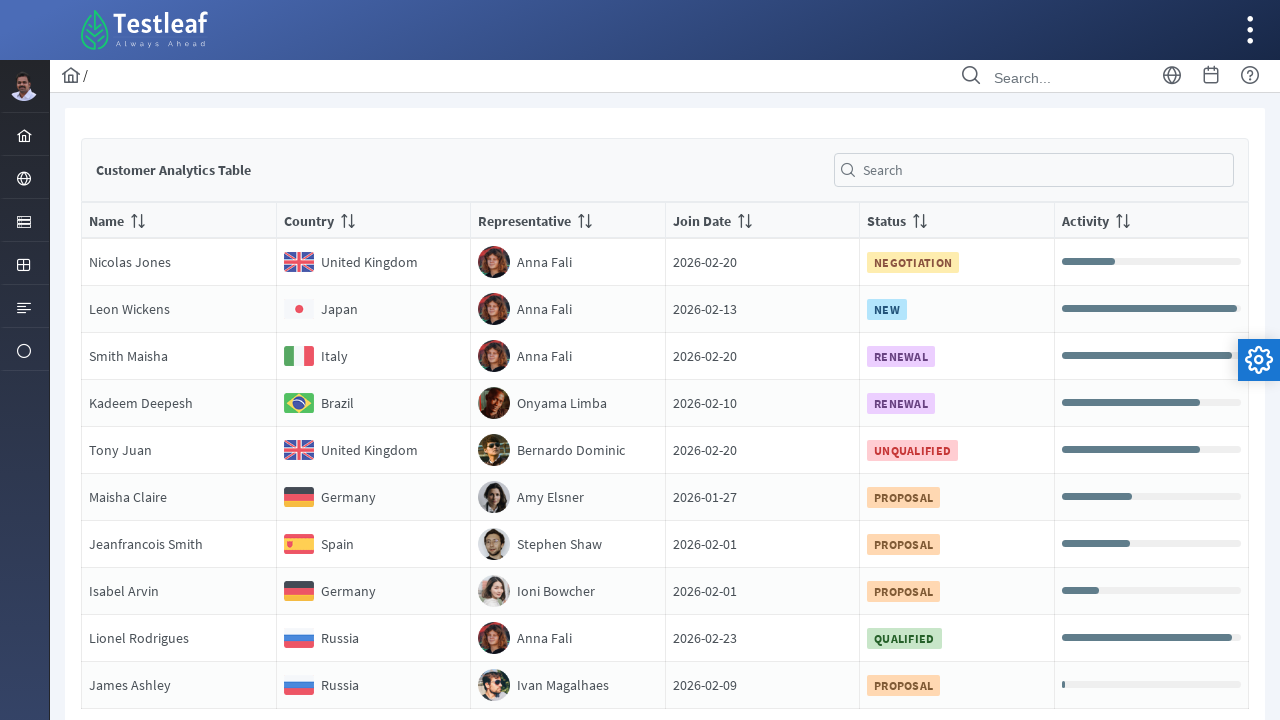

Customer Analytics Table loaded and became visible
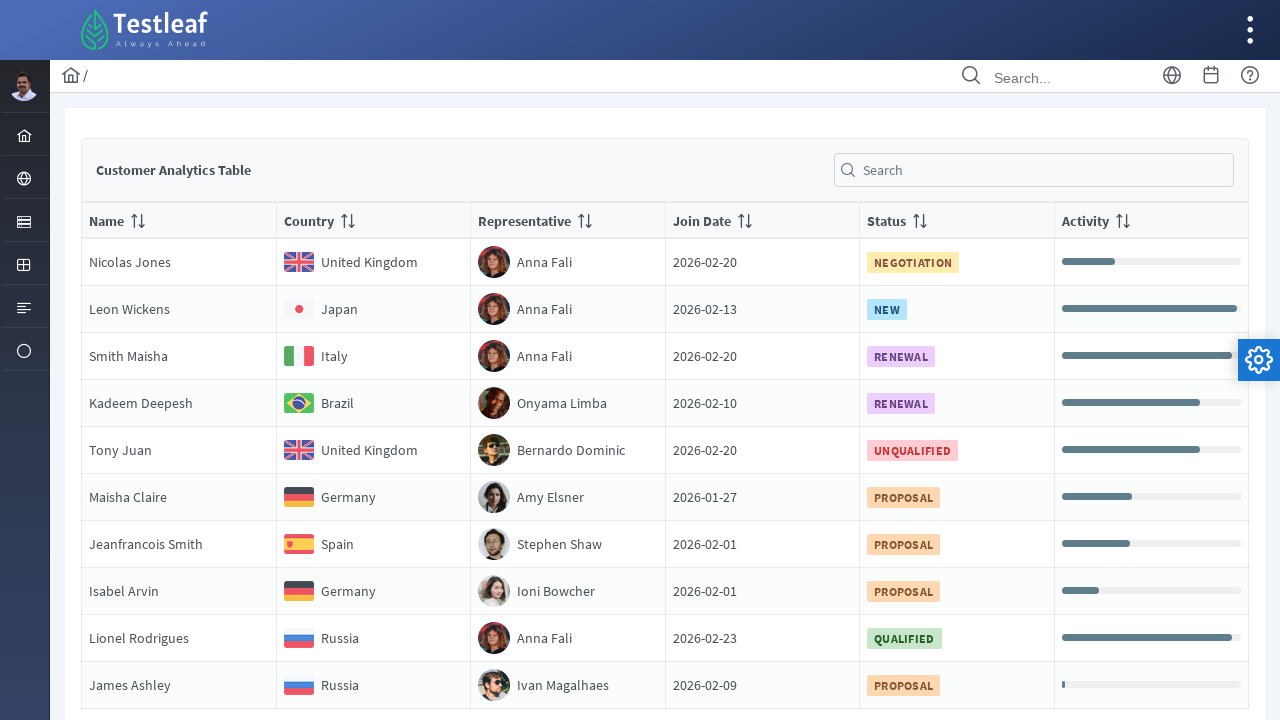

Located the Customer Analytics Table tbody element
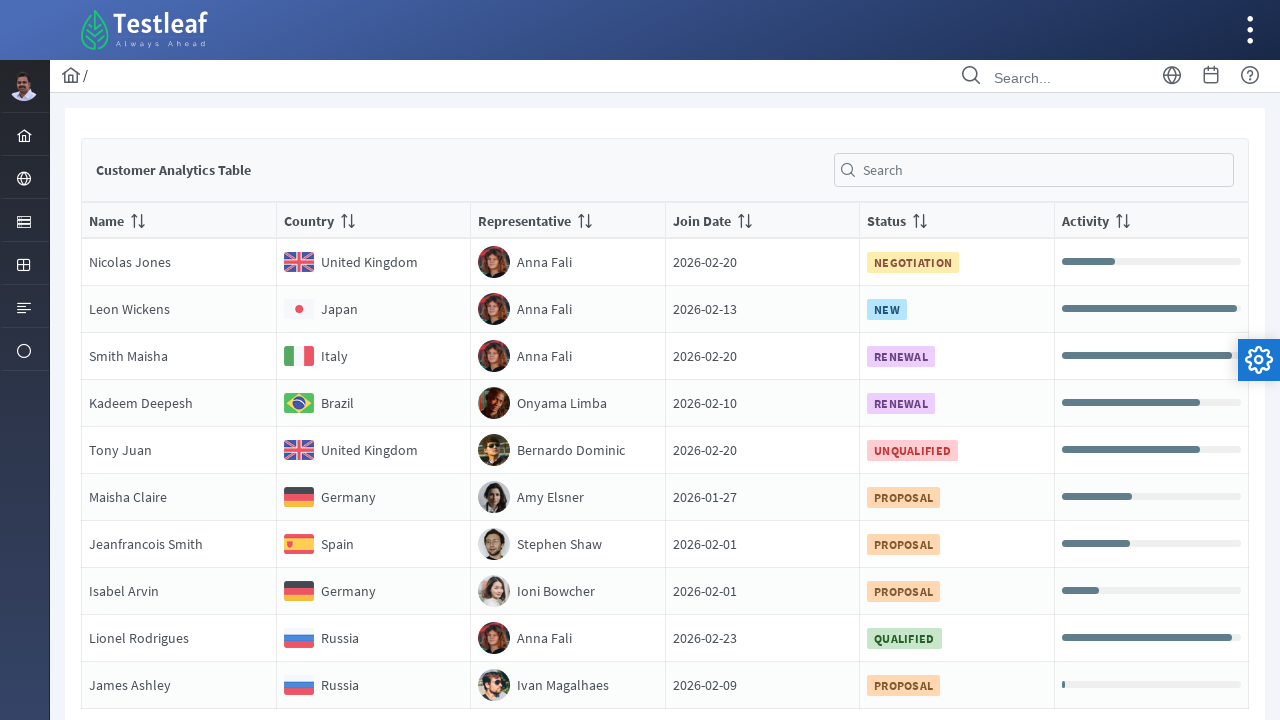

Counted table rows: 10 rows found
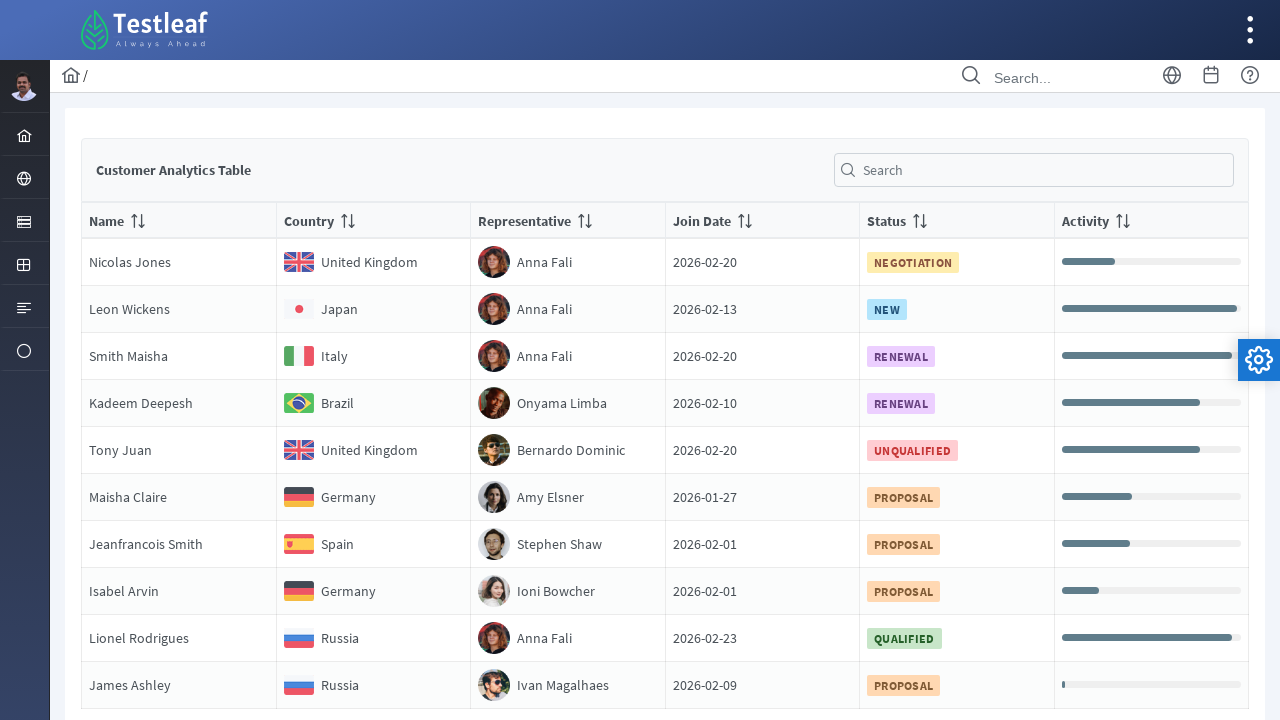

Counted table columns: 6 columns found
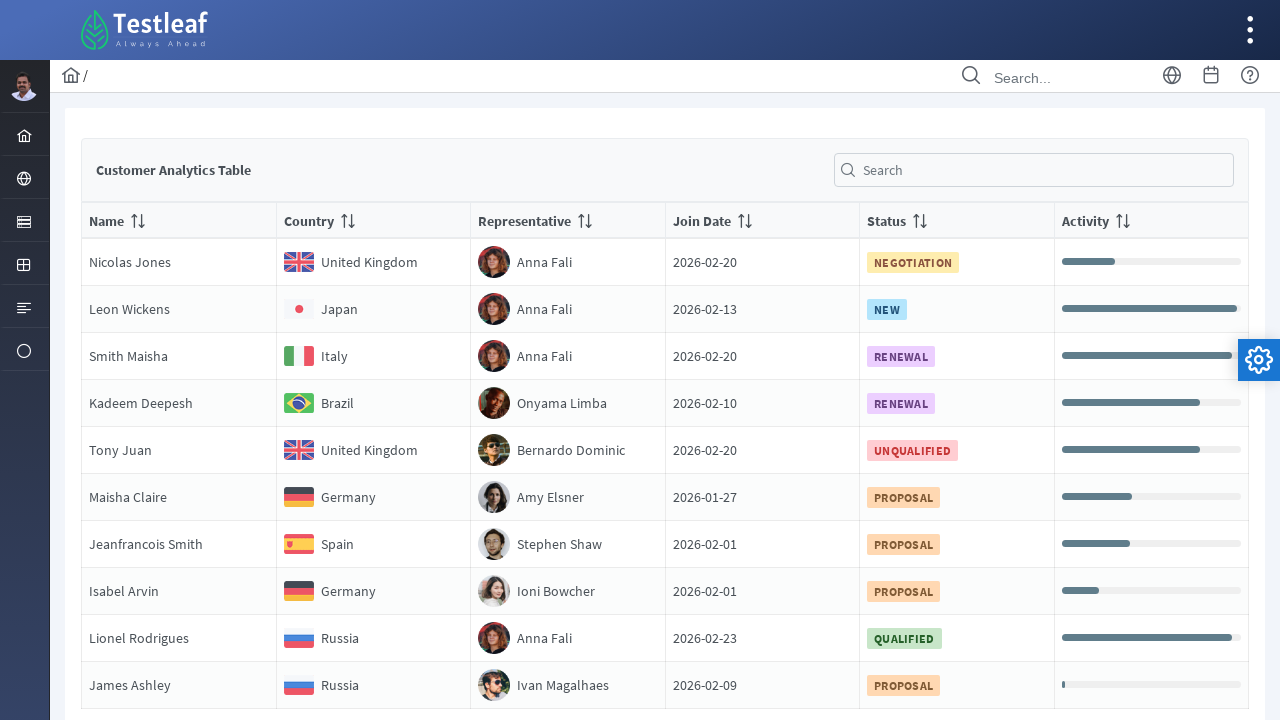

Retrieved all cells from second row: 6 cells found
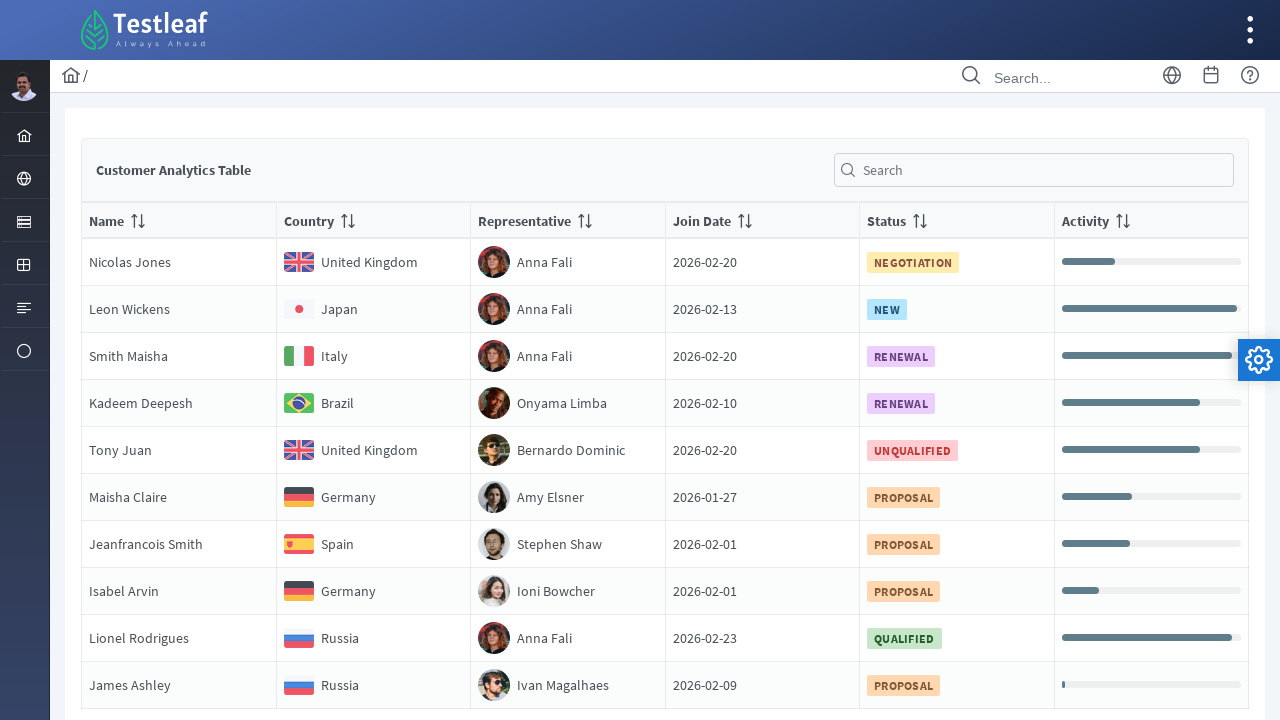

Extracted second row cell data: NameLeon Wickens
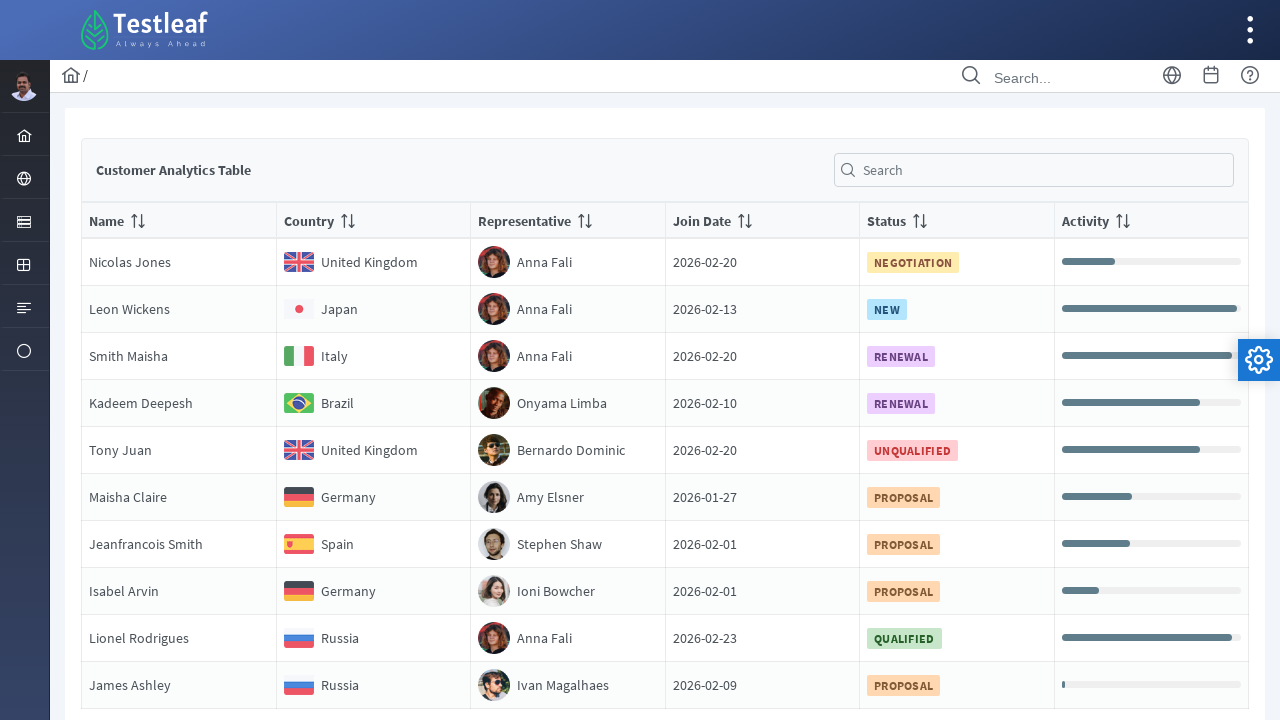

Extracted second row cell data: Country
                                Japan
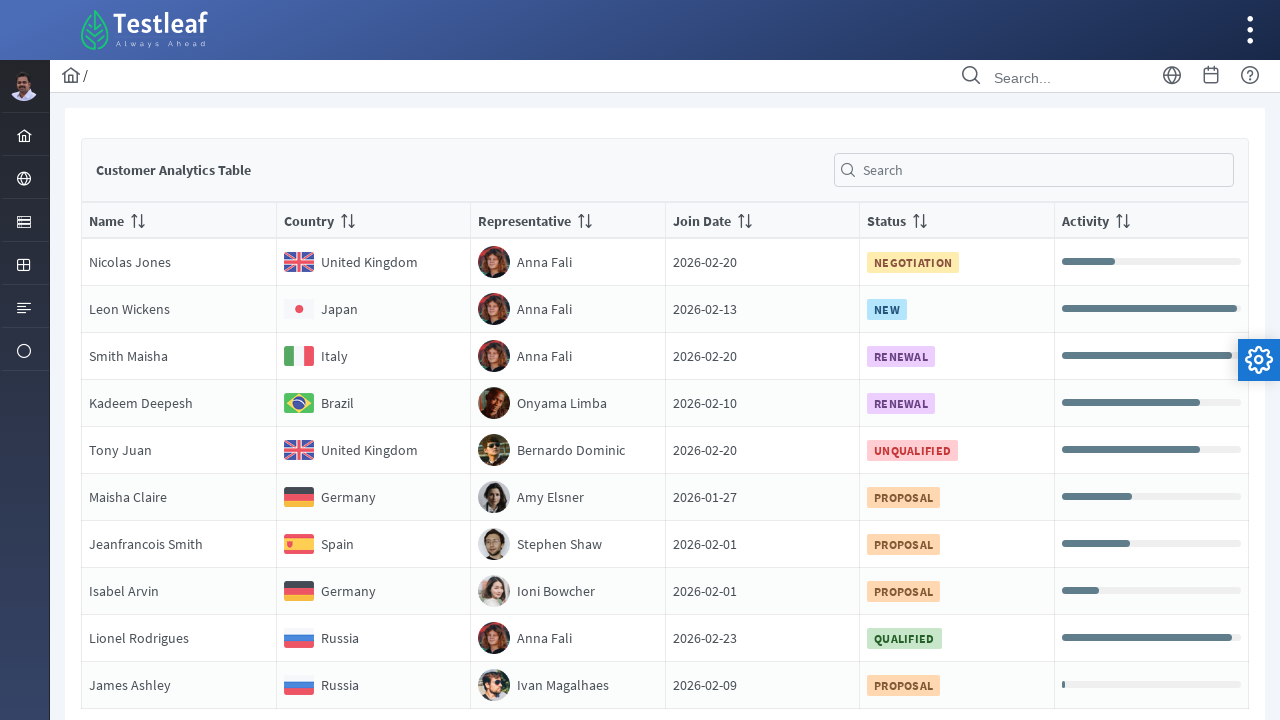

Extracted second row cell data: RepresentativeAnna Fali
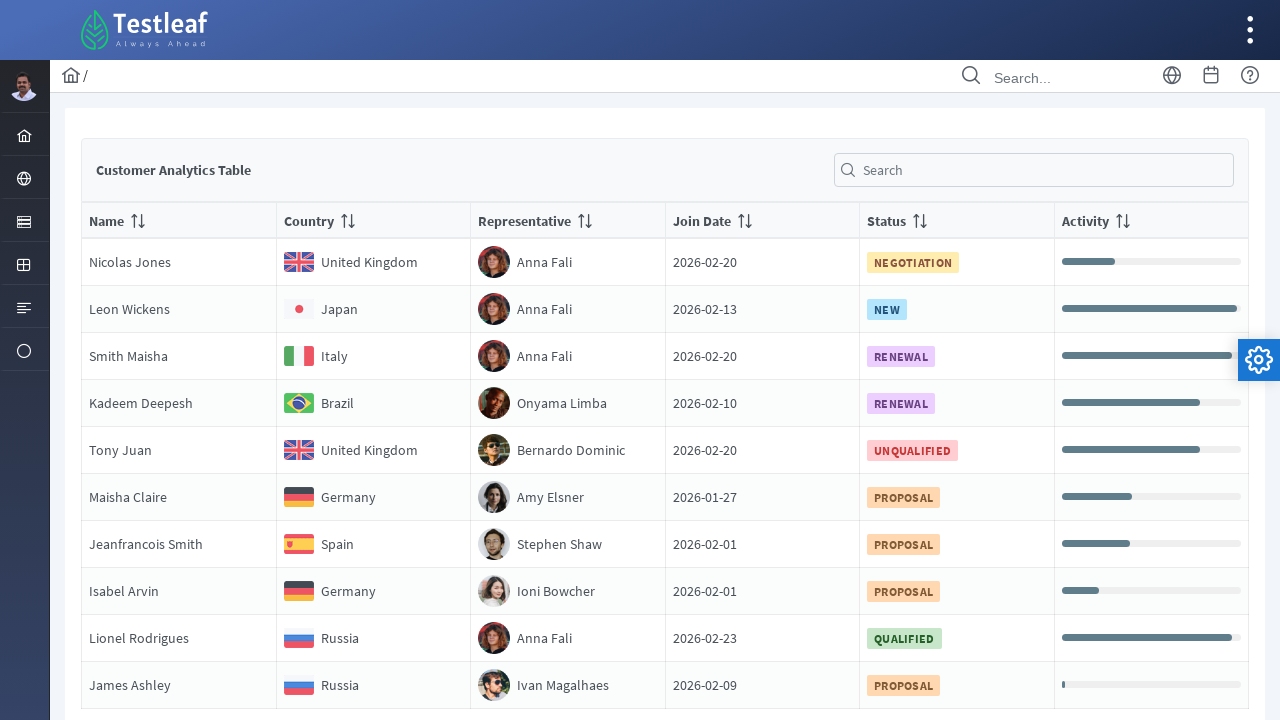

Extracted second row cell data: Join Date2026-02-13
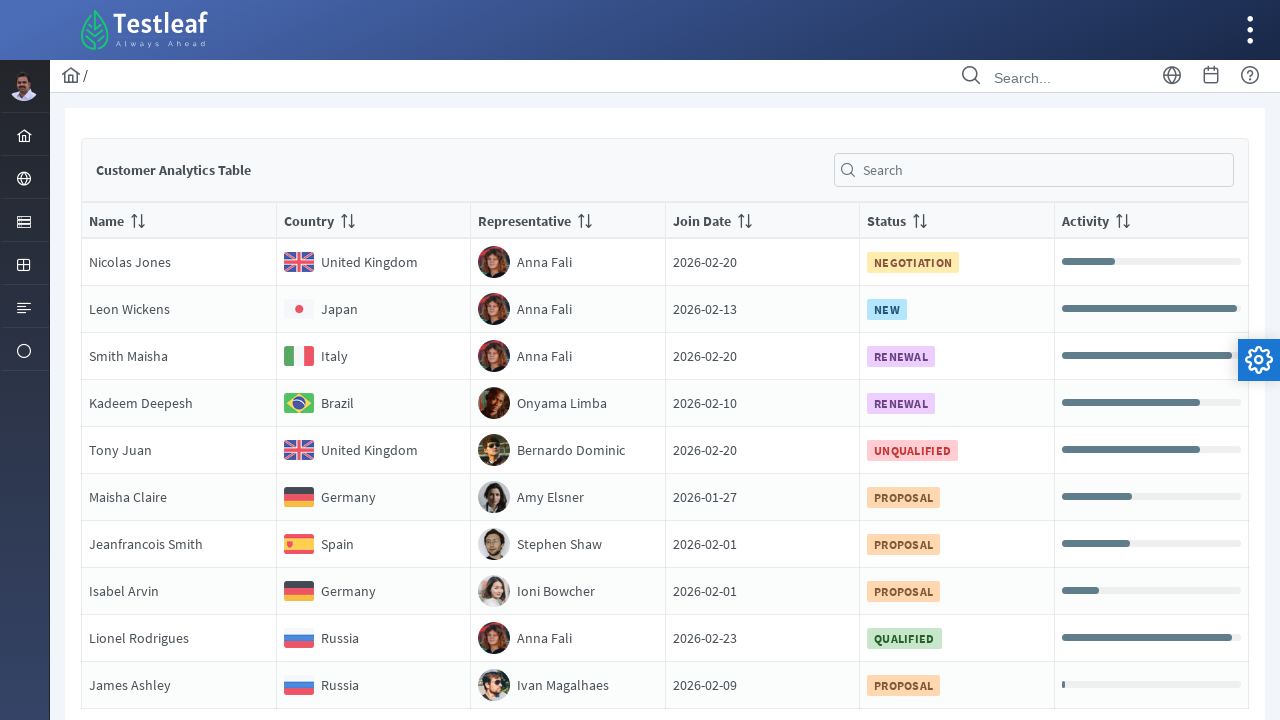

Extracted second row cell data: Status
                                NEW
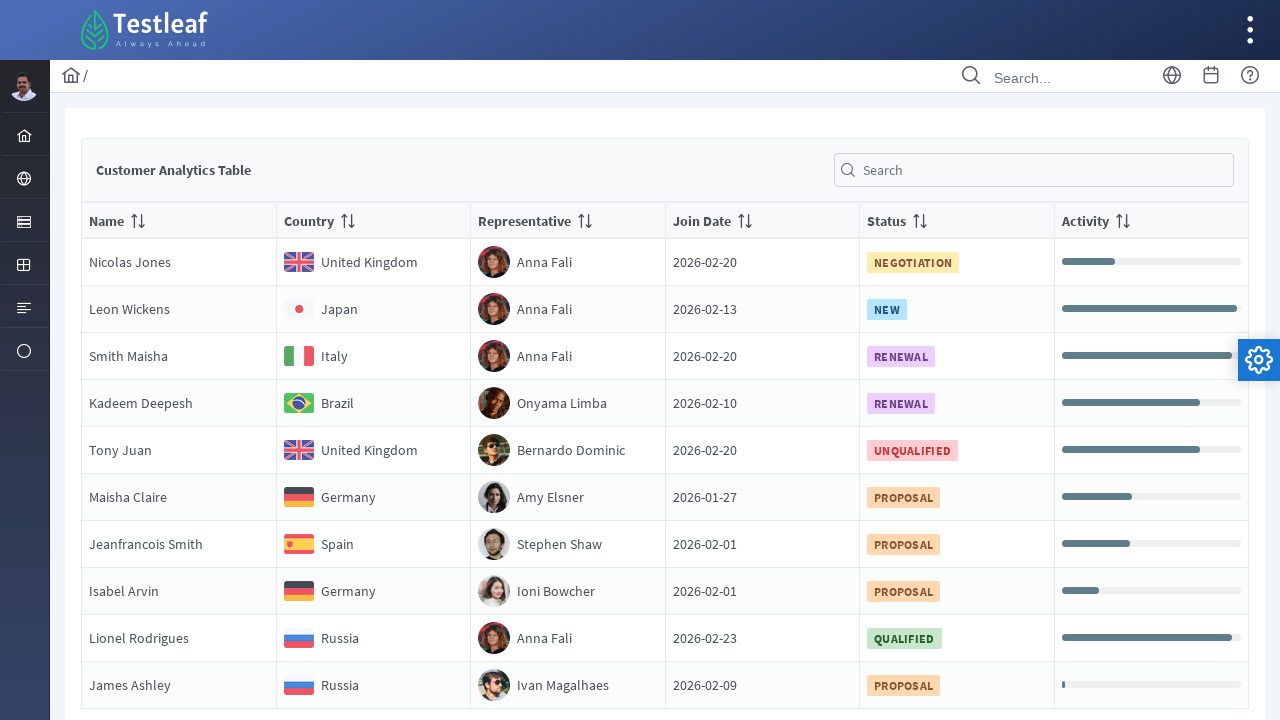

Extracted second row cell data: Activity
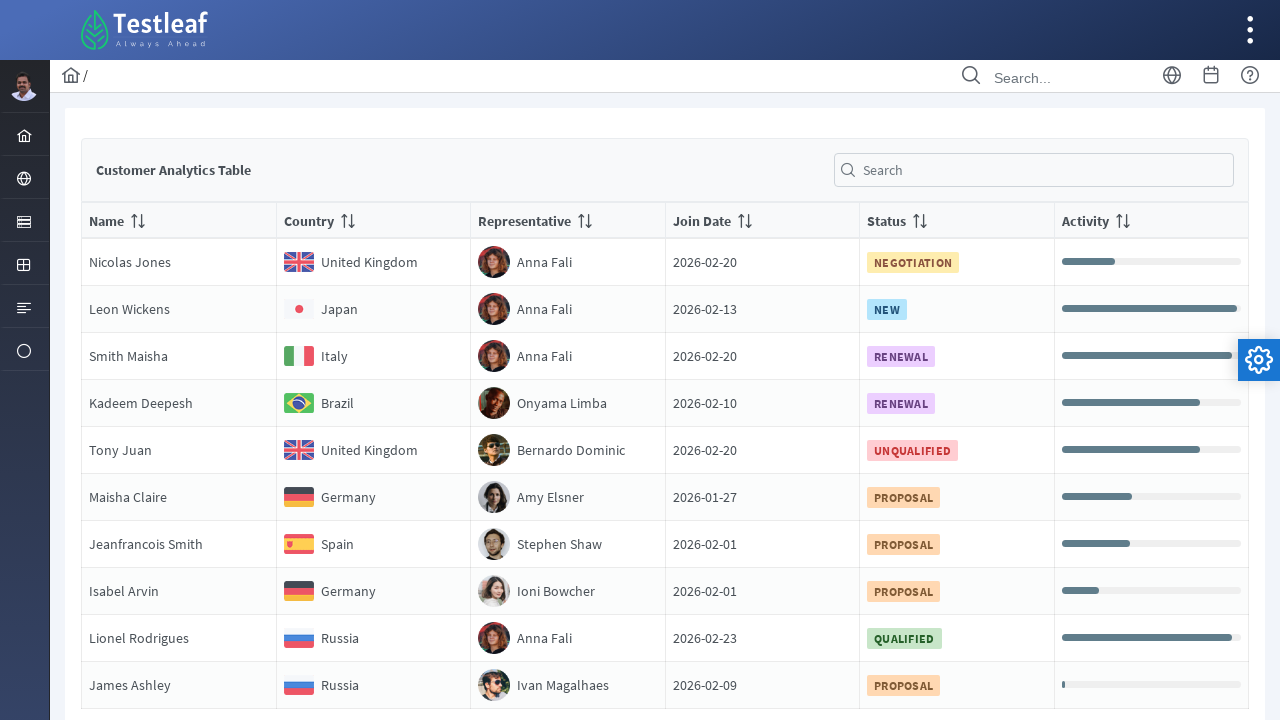

Extracted cell data from row 1, column 1: NameNicolas Jones
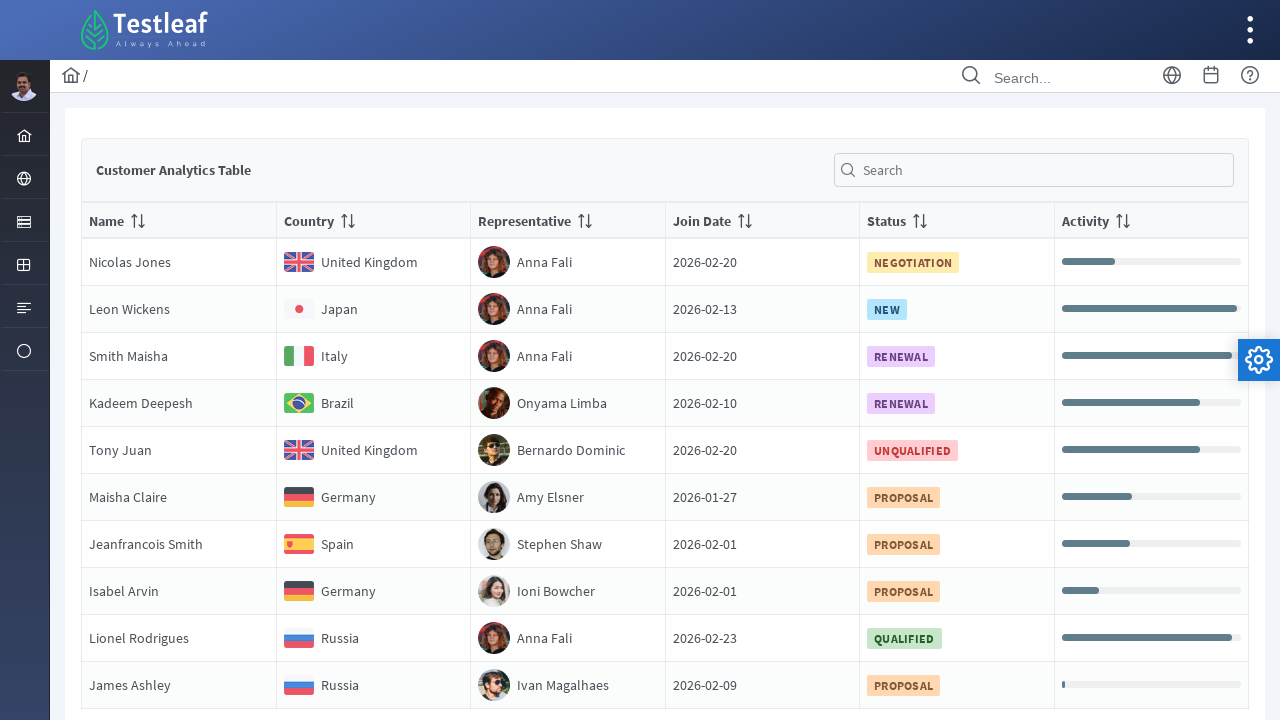

Extracted cell data from row 1, column 2: Country
                                United Kingdom
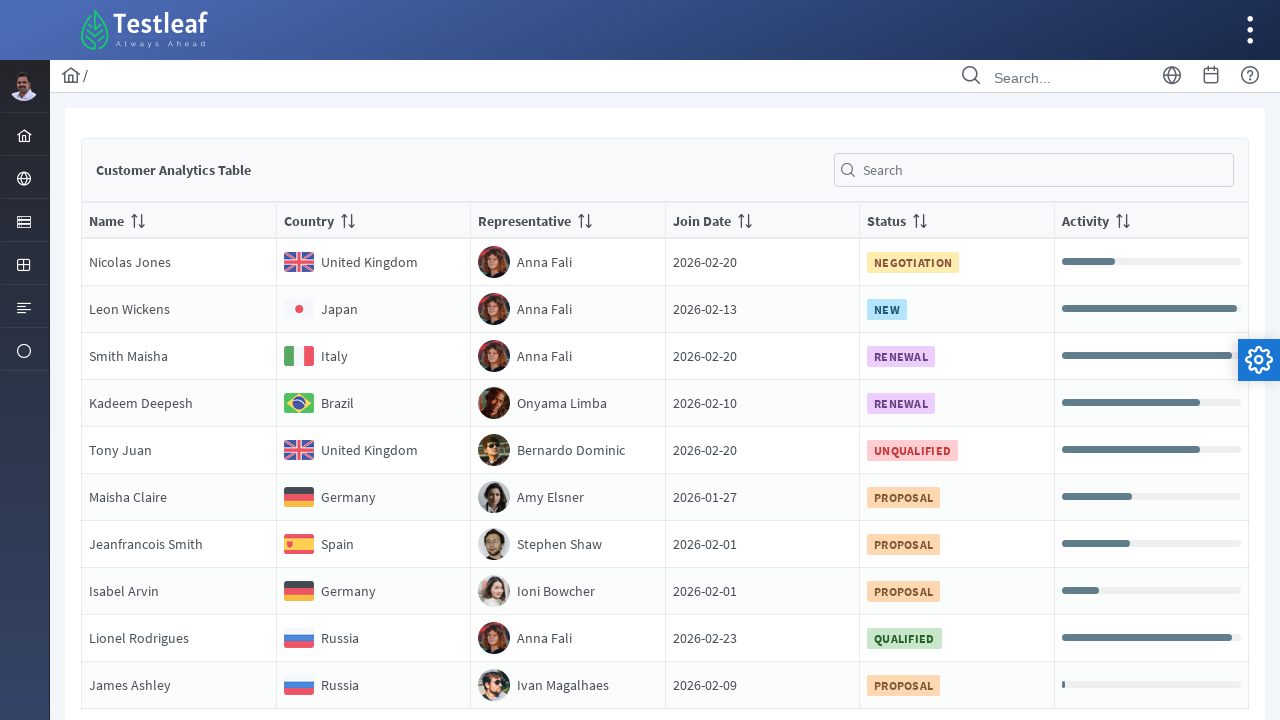

Extracted cell data from row 1, column 3: RepresentativeAnna Fali
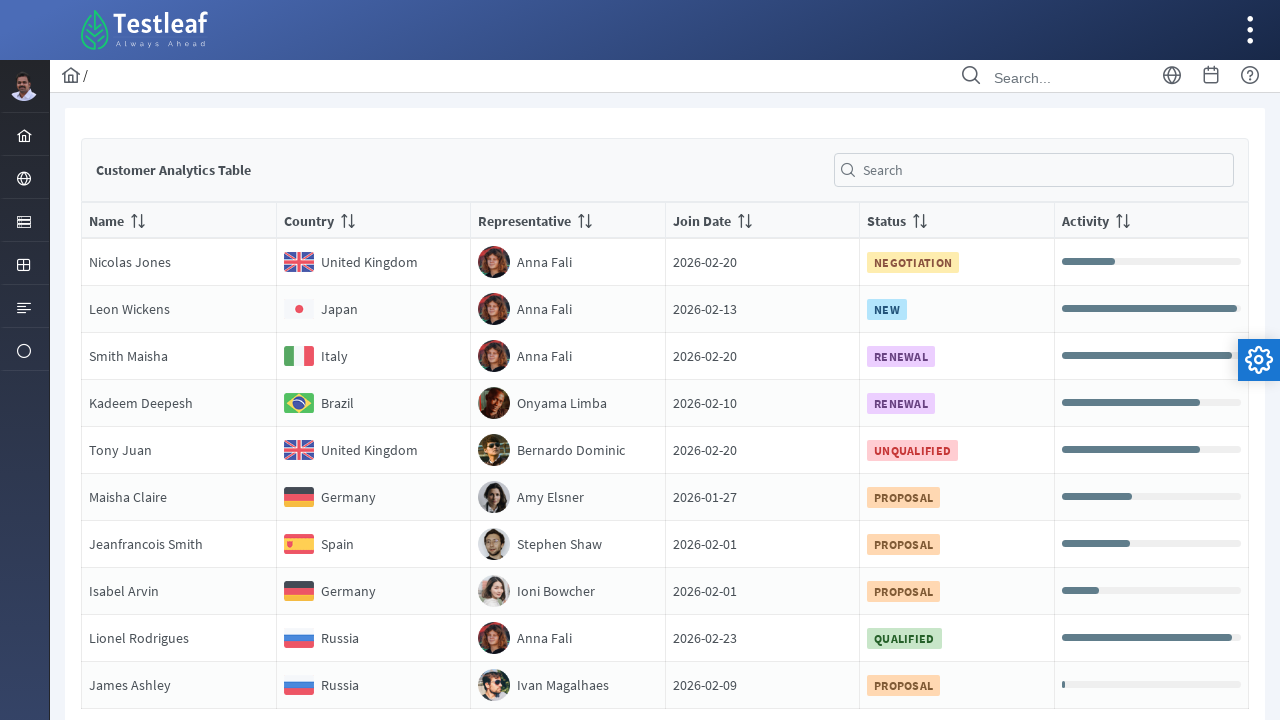

Extracted cell data from row 1, column 4: Join Date2026-02-20
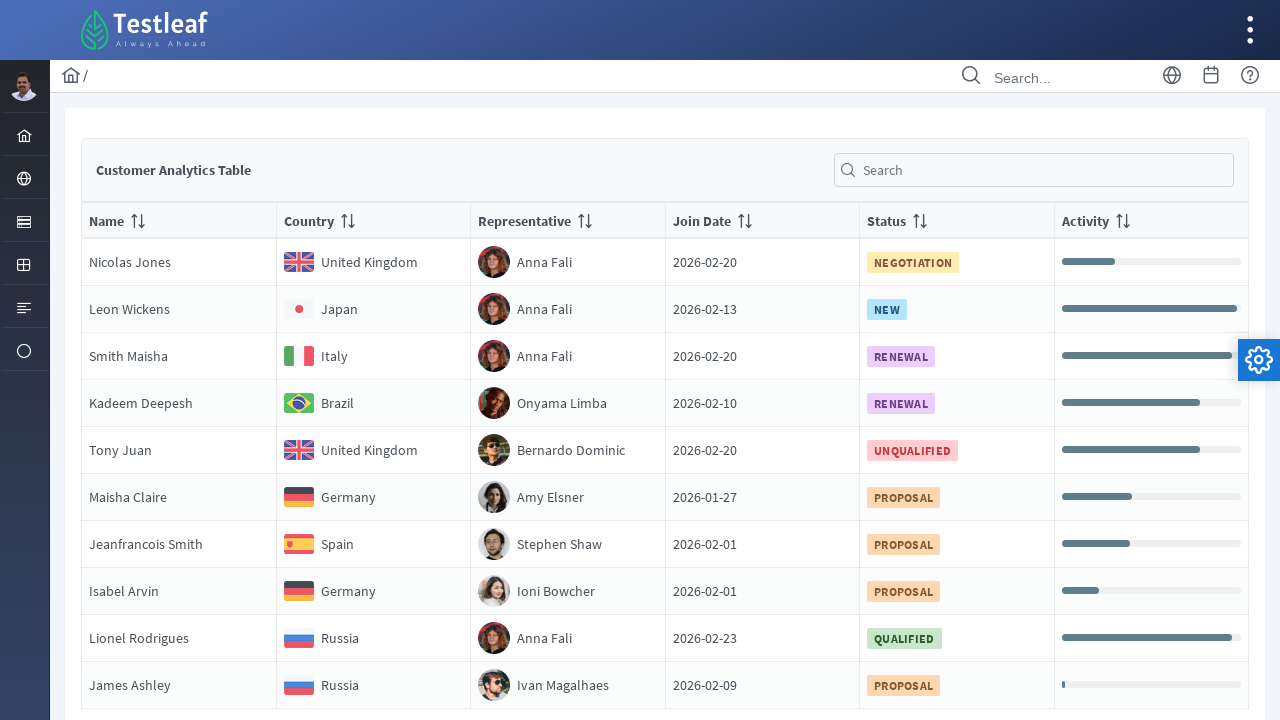

Extracted cell data from row 1, column 5: Status
                                NEGOTIATION
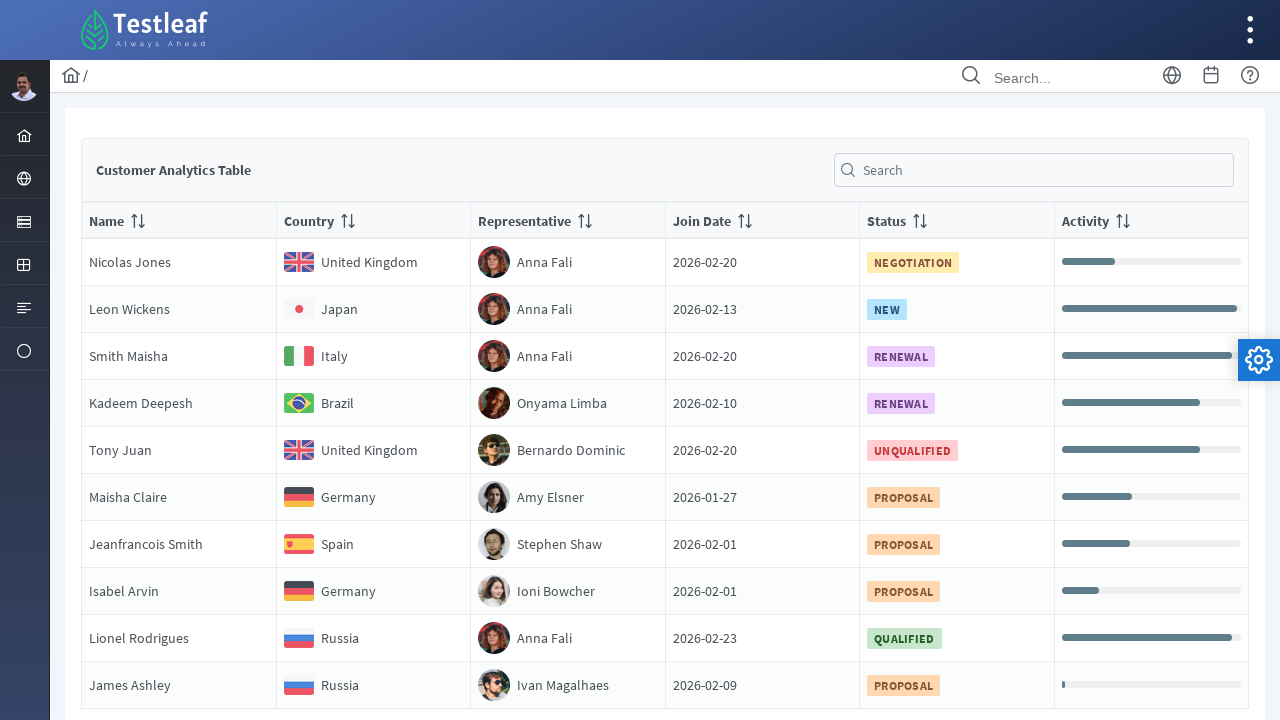

Extracted cell data from row 1, column 6: Activity
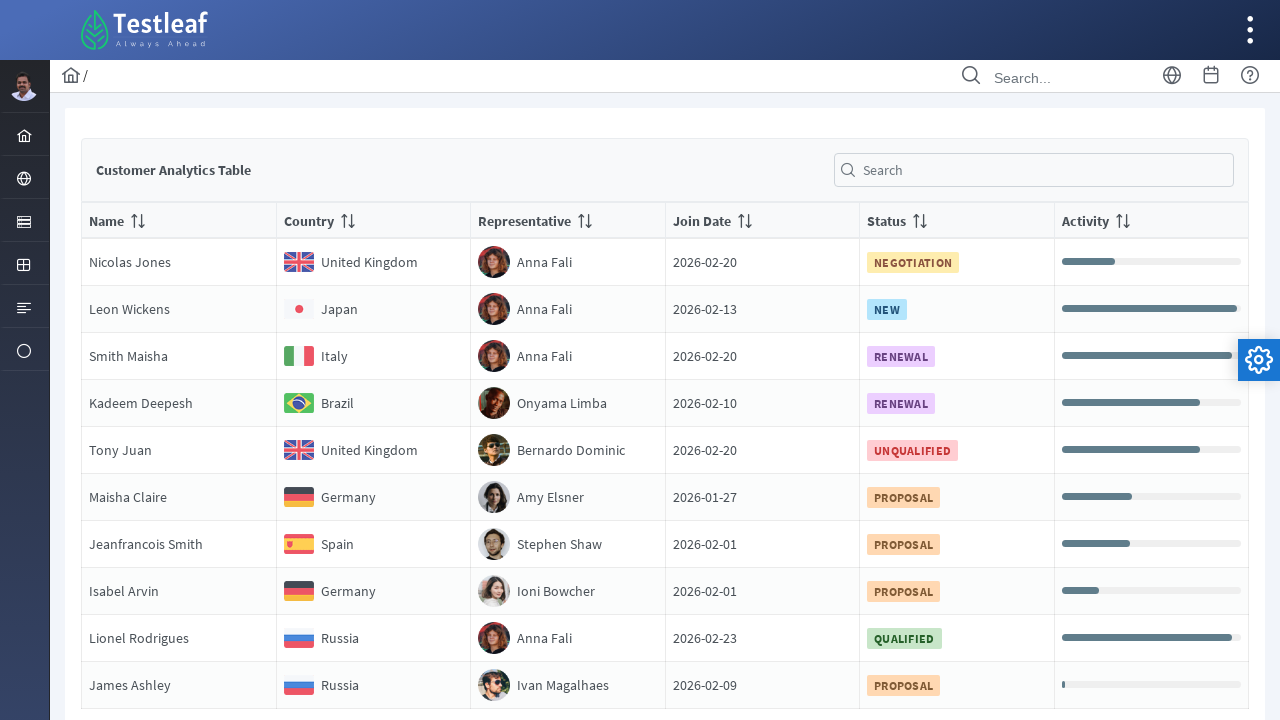

Extracted cell data from row 2, column 1: NameLeon Wickens
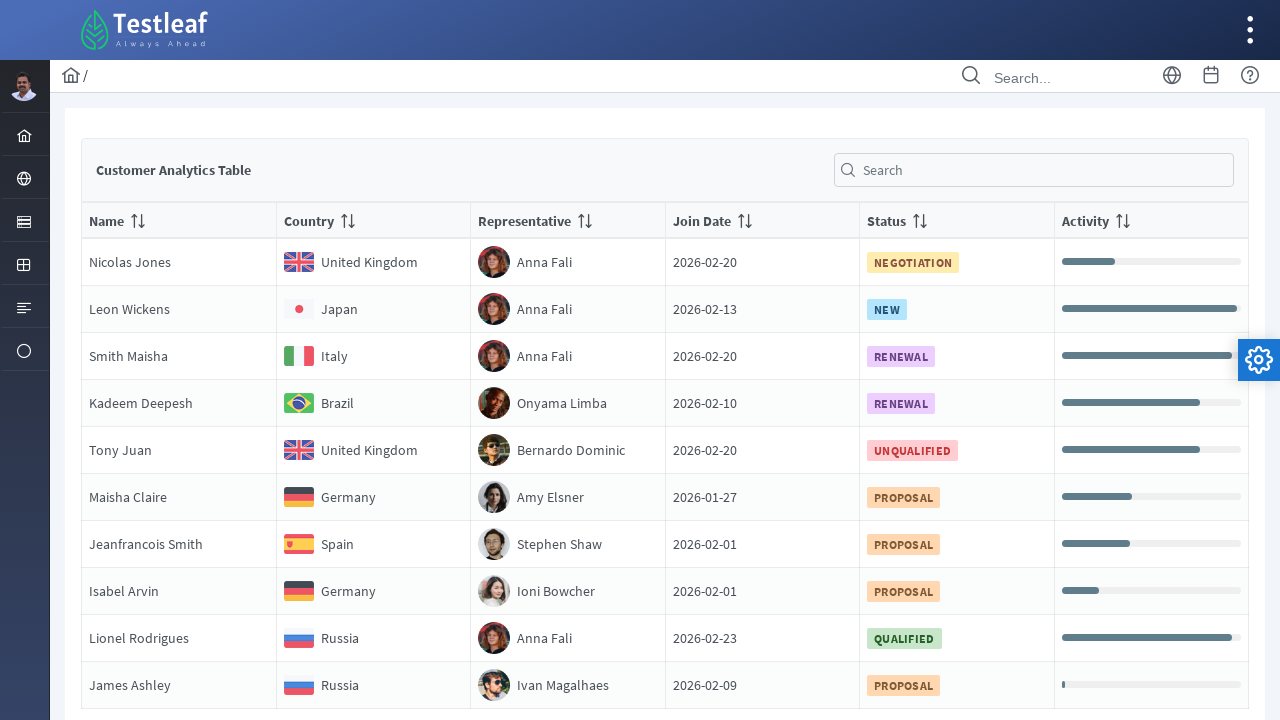

Extracted cell data from row 2, column 2: Country
                                Japan
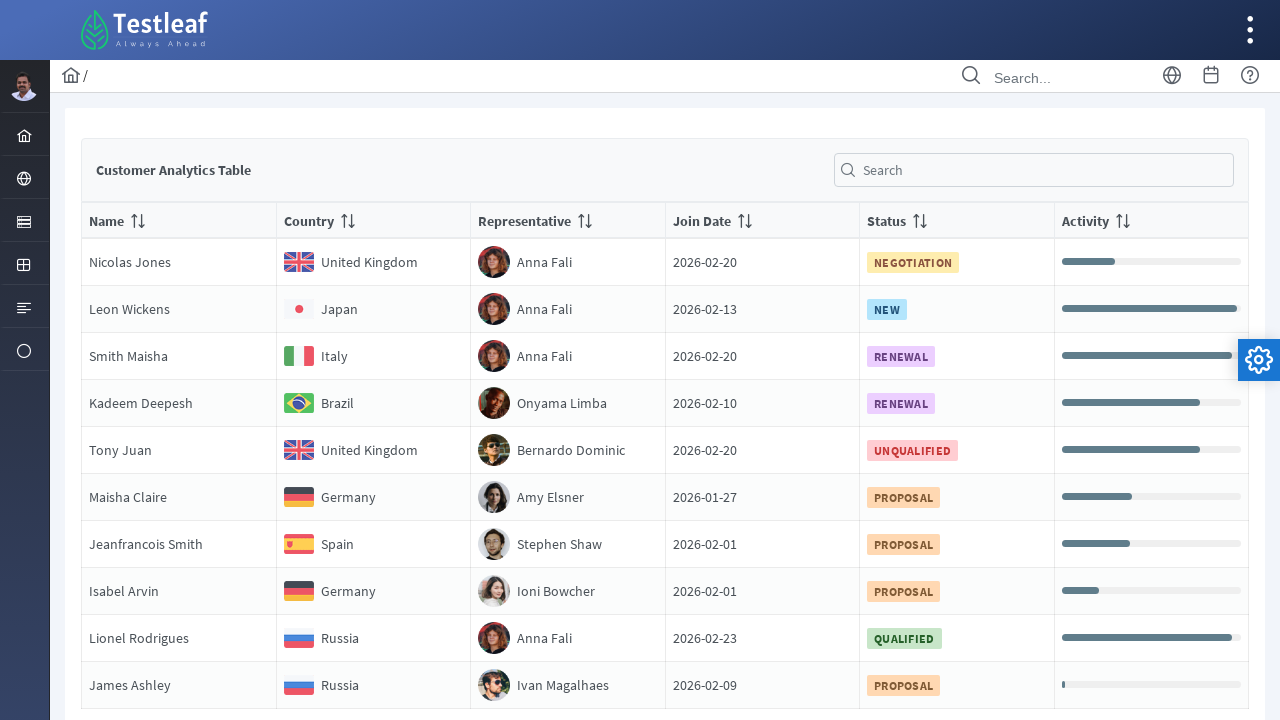

Extracted cell data from row 2, column 3: RepresentativeAnna Fali
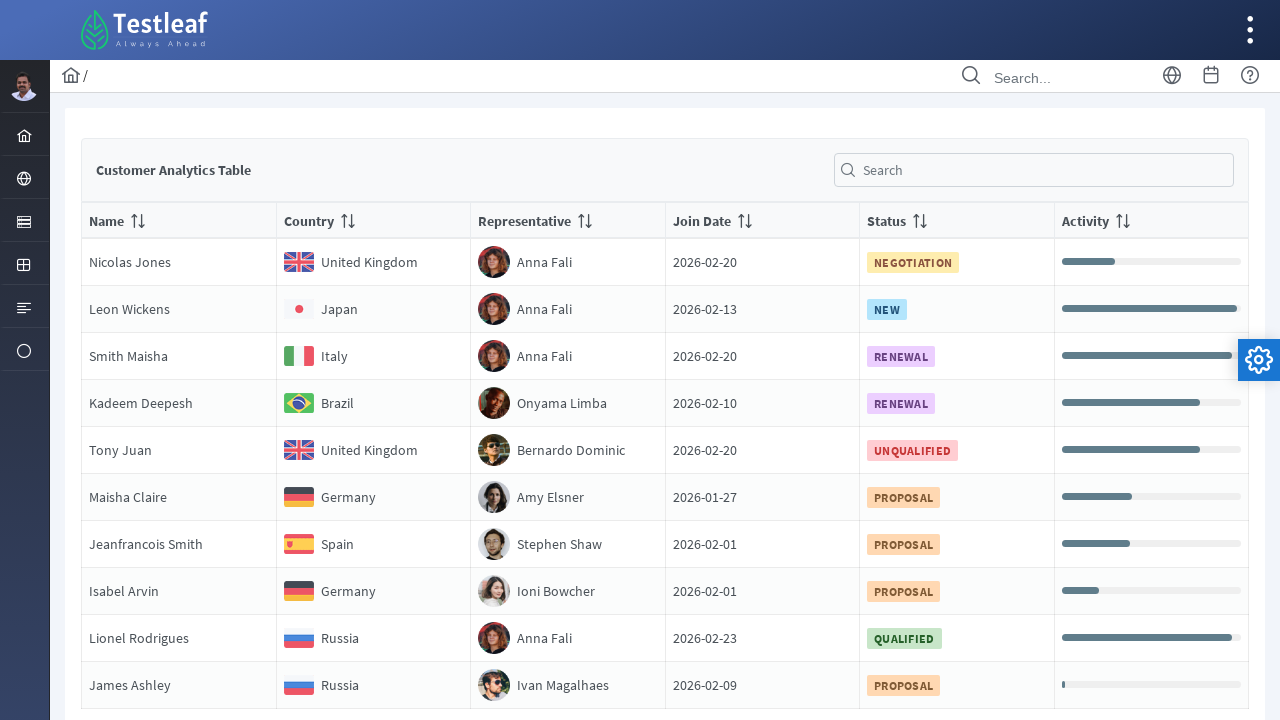

Extracted cell data from row 2, column 4: Join Date2026-02-13
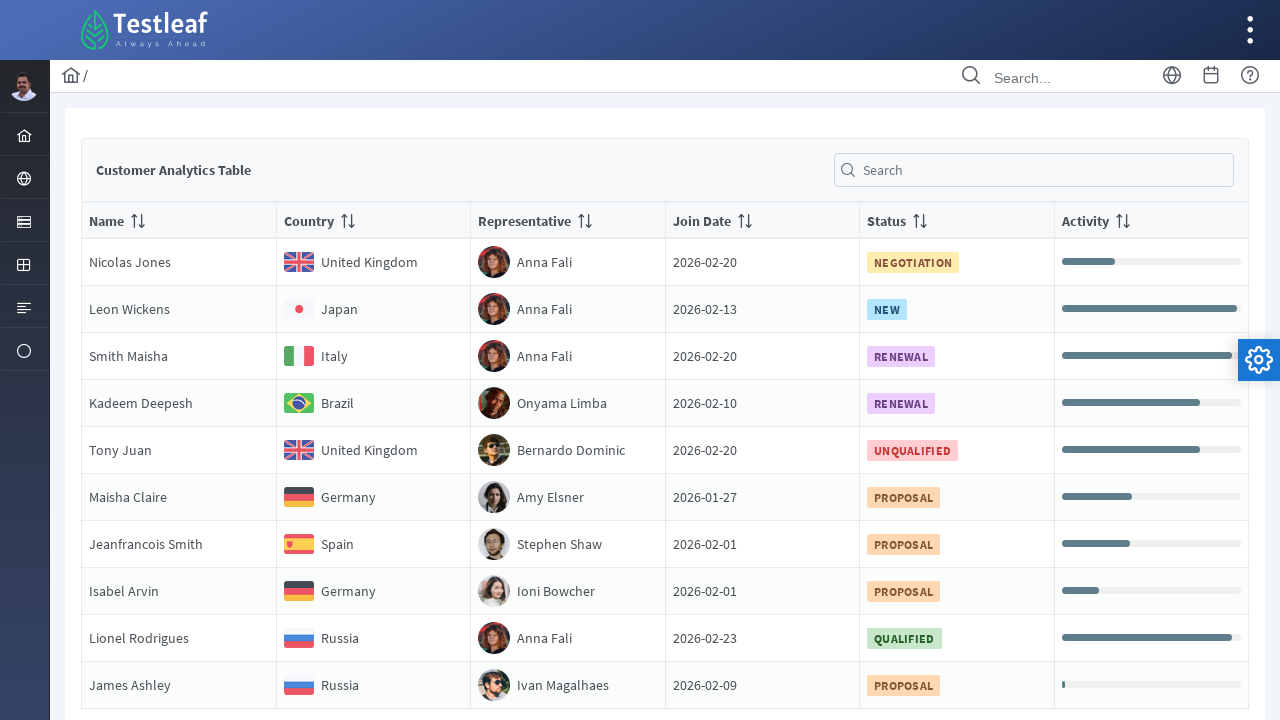

Extracted cell data from row 2, column 5: Status
                                NEW
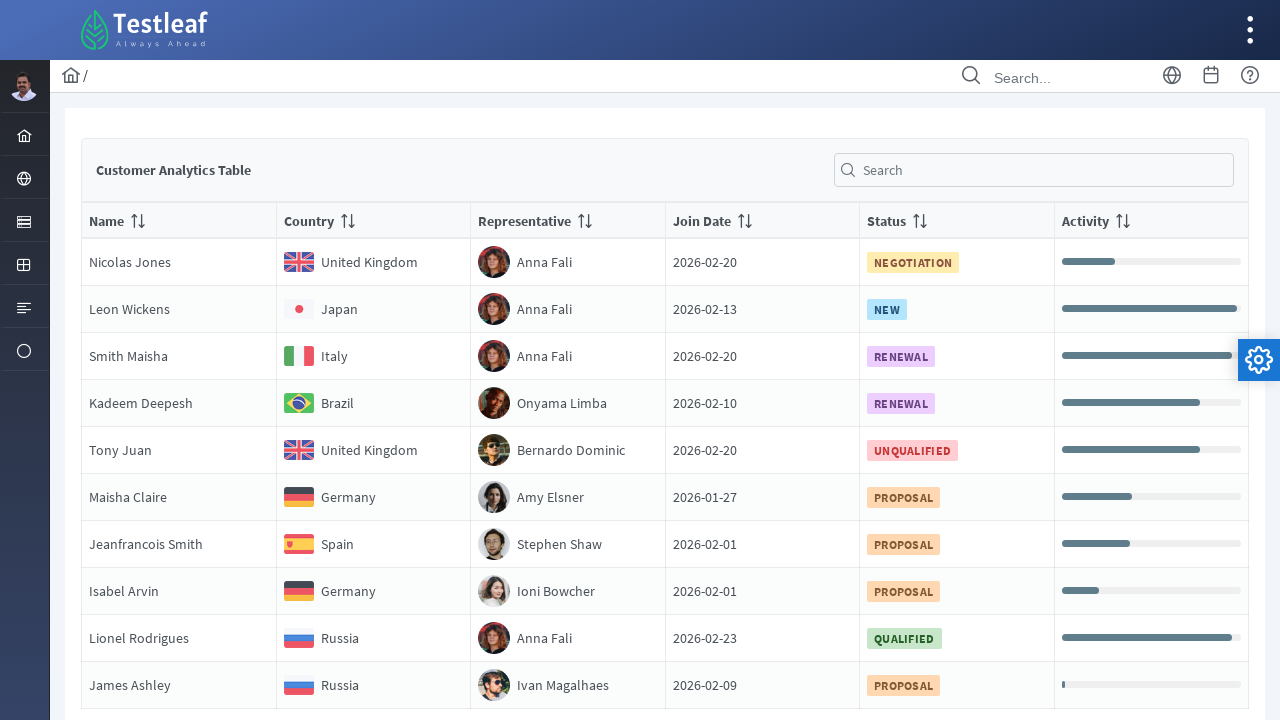

Extracted cell data from row 2, column 6: Activity
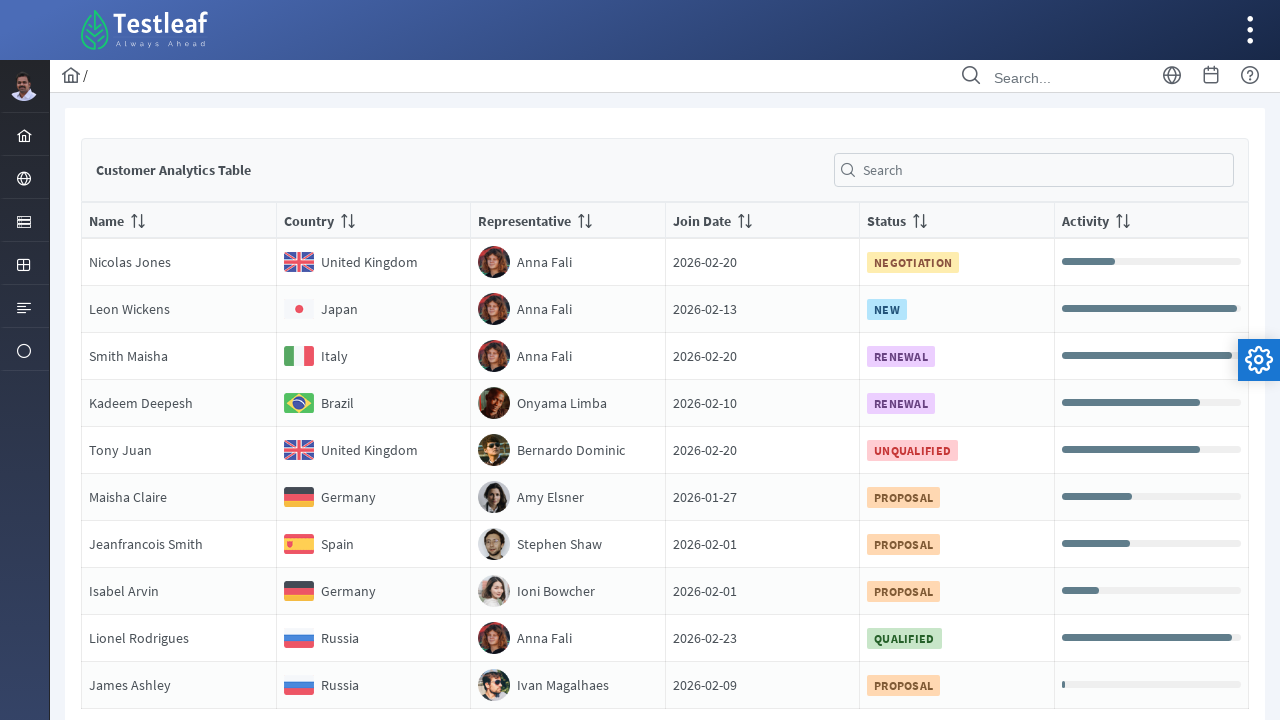

Extracted cell data from row 3, column 1: NameSmith Maisha
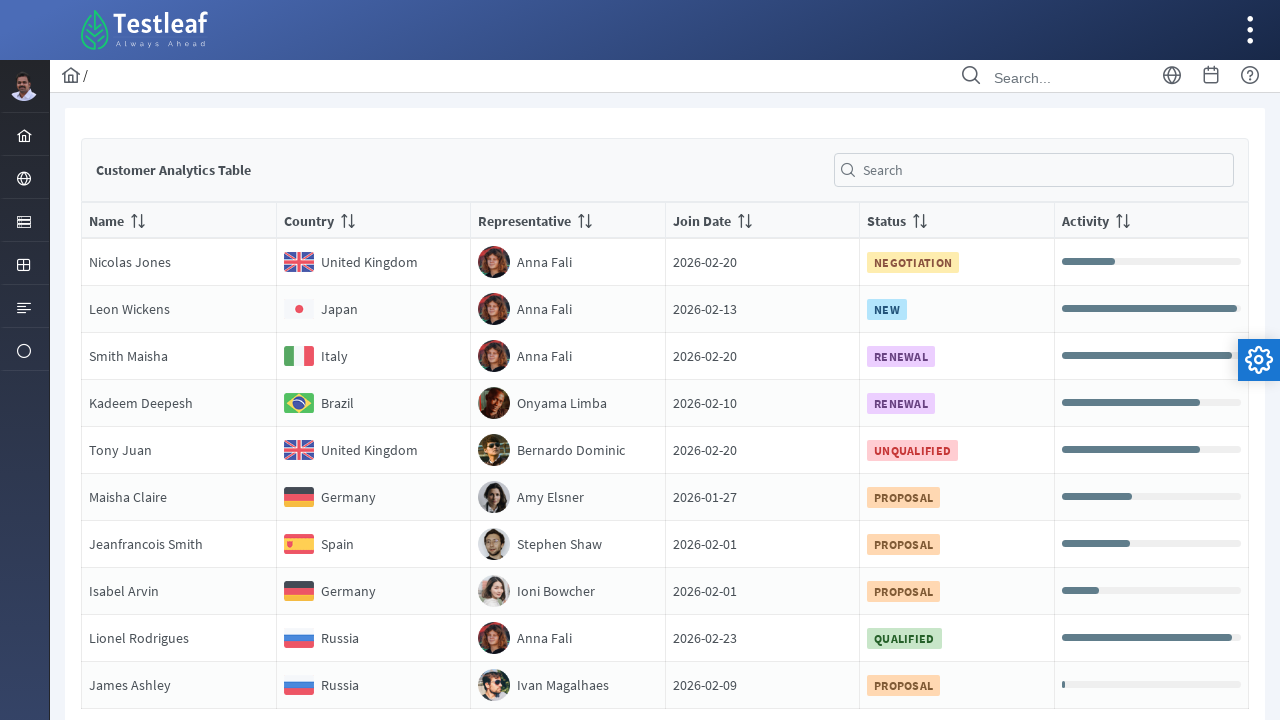

Extracted cell data from row 3, column 2: Country
                                Italy
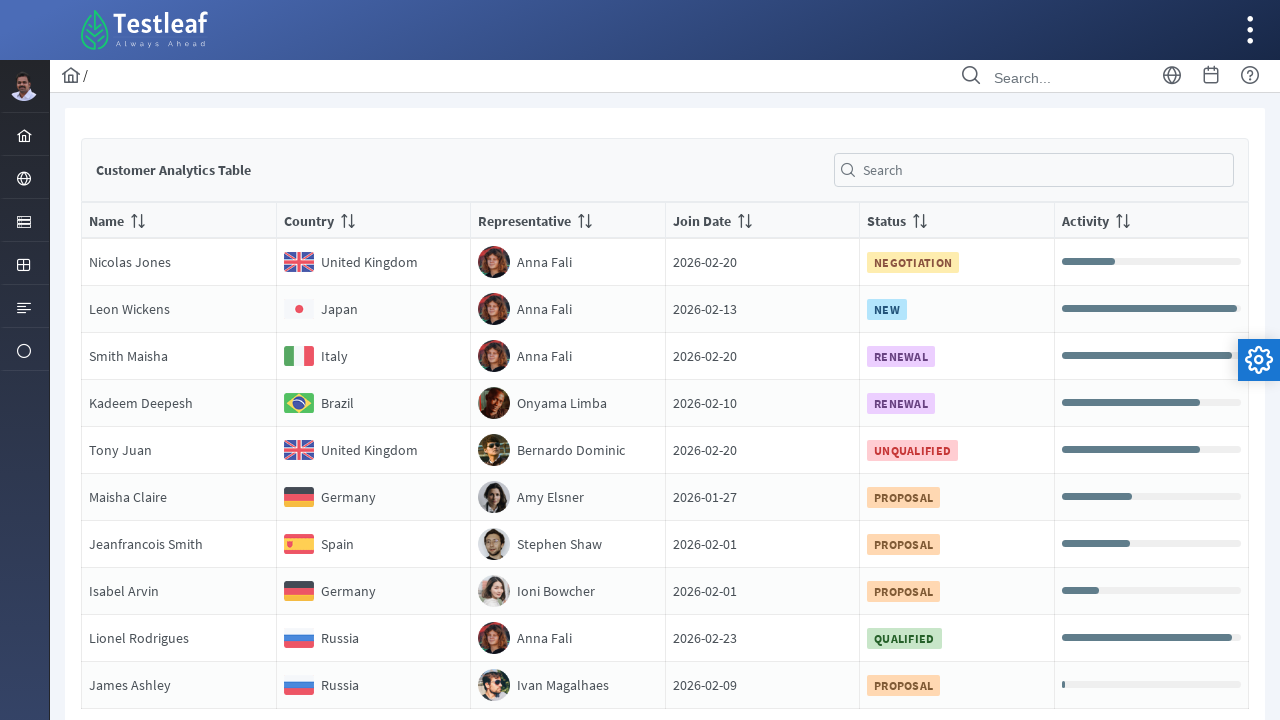

Extracted cell data from row 3, column 3: RepresentativeAnna Fali
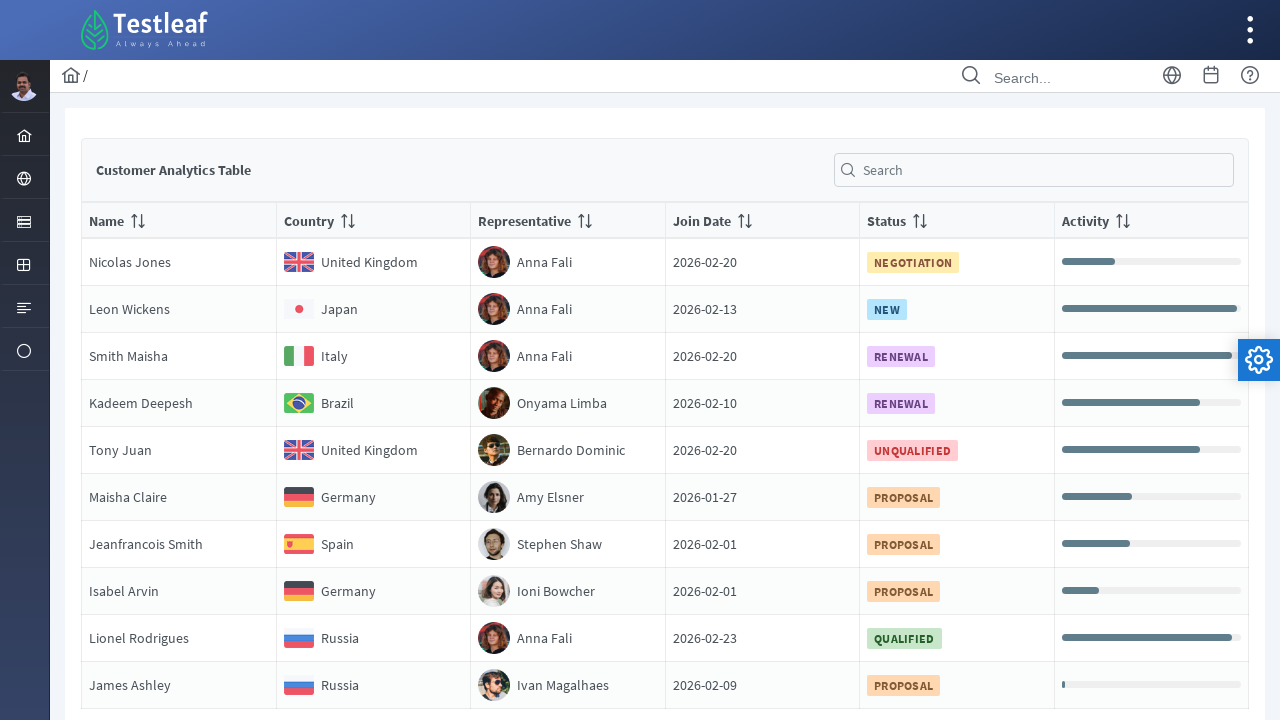

Extracted cell data from row 3, column 4: Join Date2026-02-20
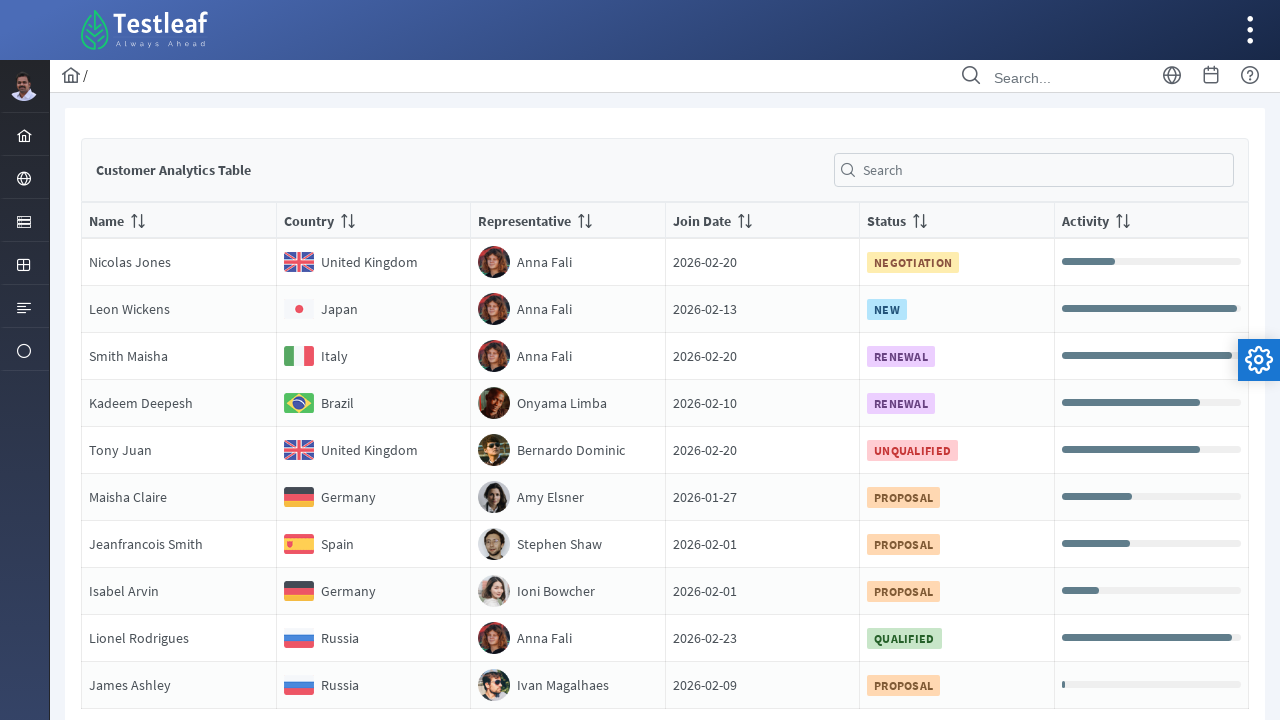

Extracted cell data from row 3, column 5: Status
                                RENEWAL
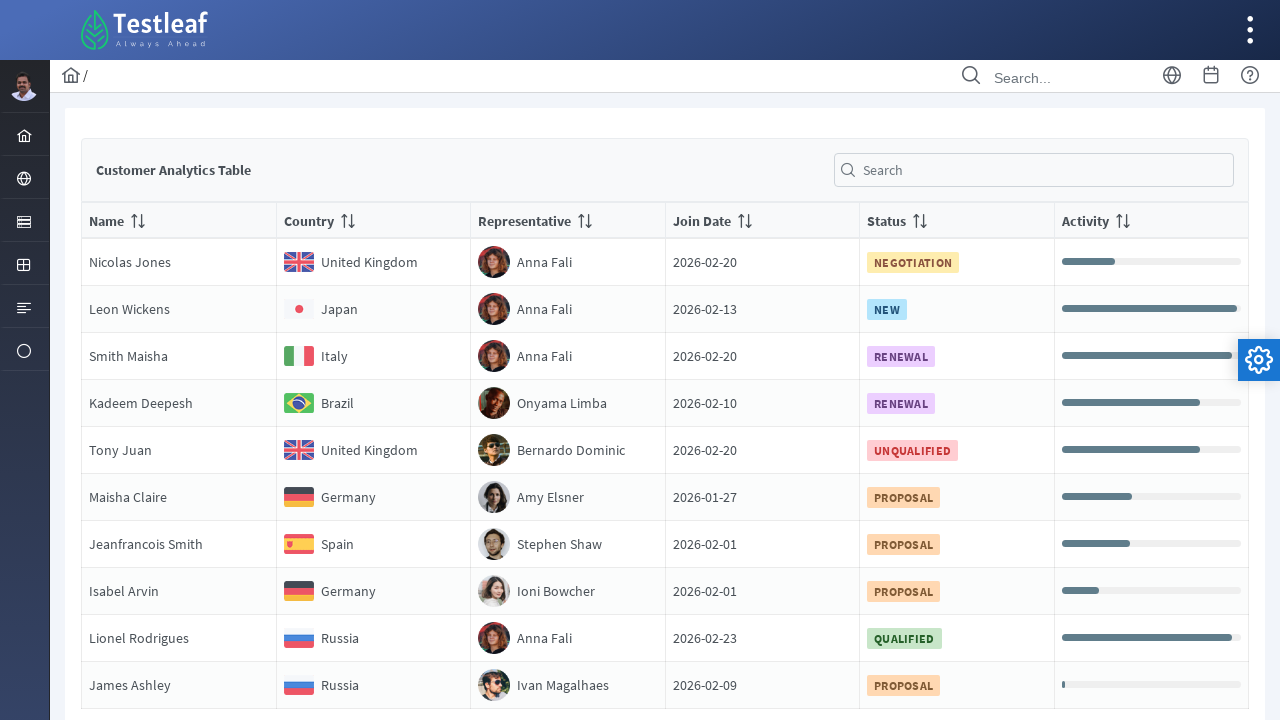

Extracted cell data from row 3, column 6: Activity
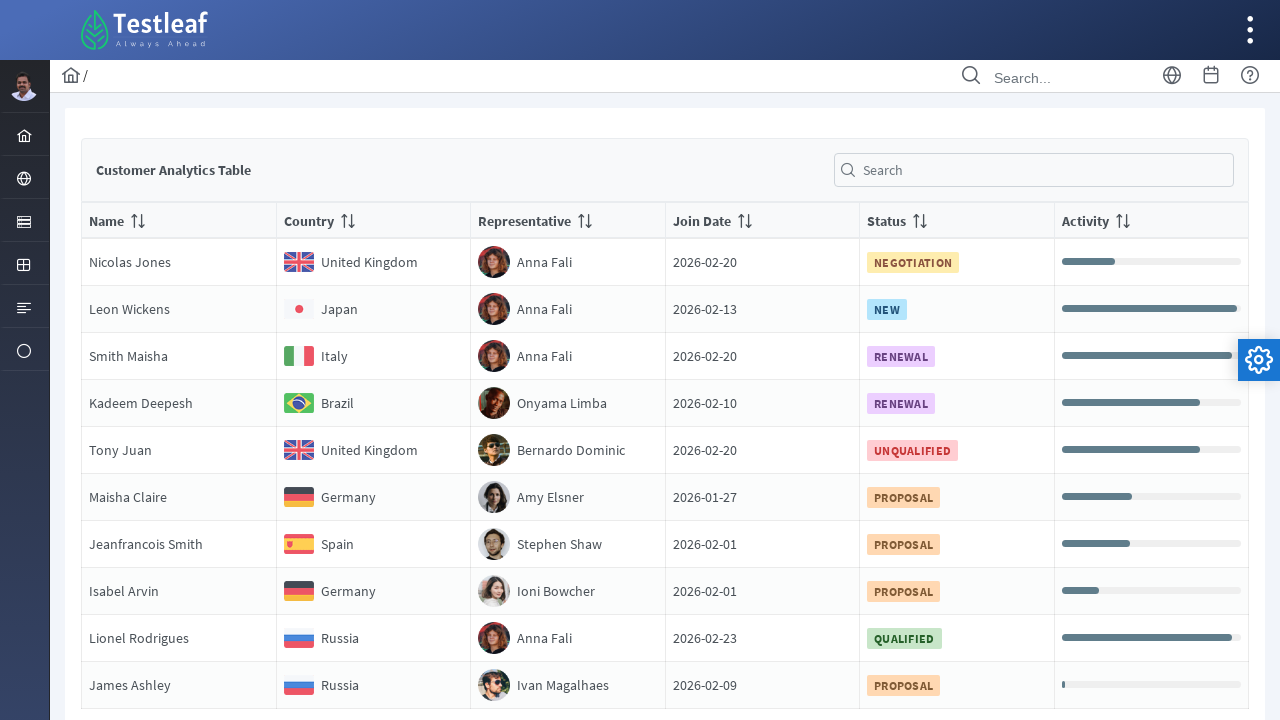

Extracted cell data from row 4, column 1: NameKadeem Deepesh
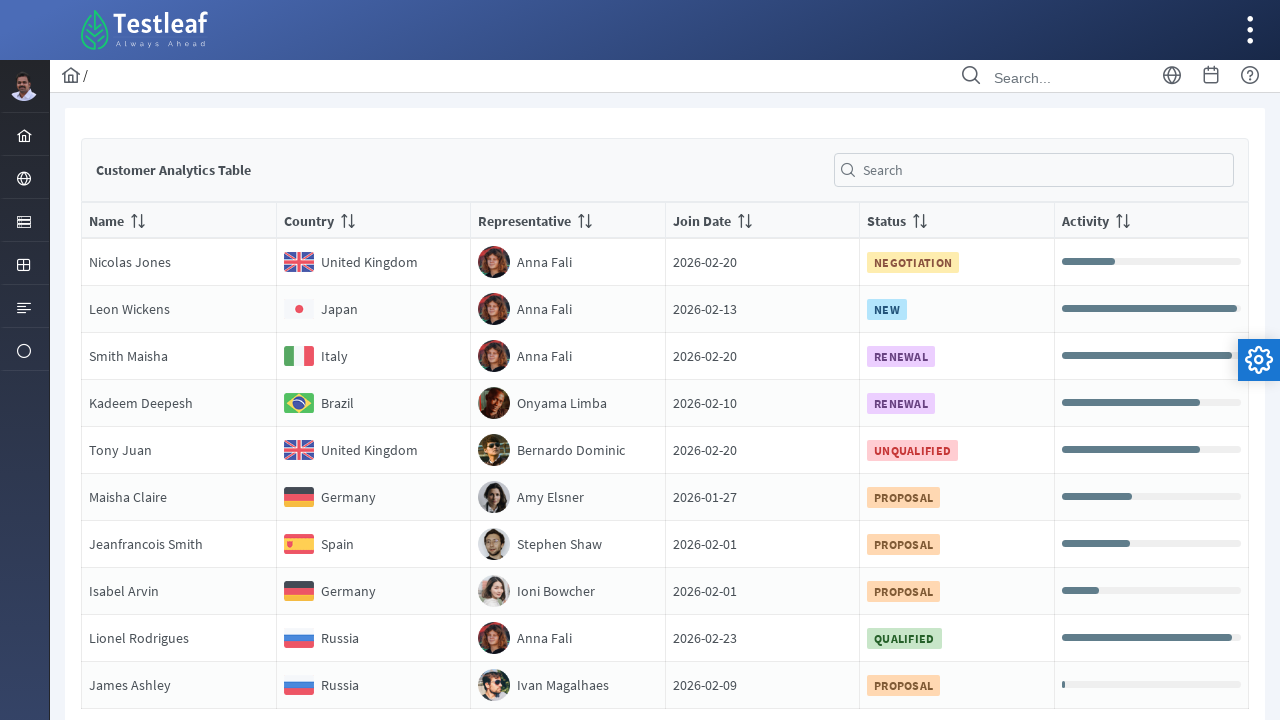

Extracted cell data from row 4, column 2: Country
                                Brazil
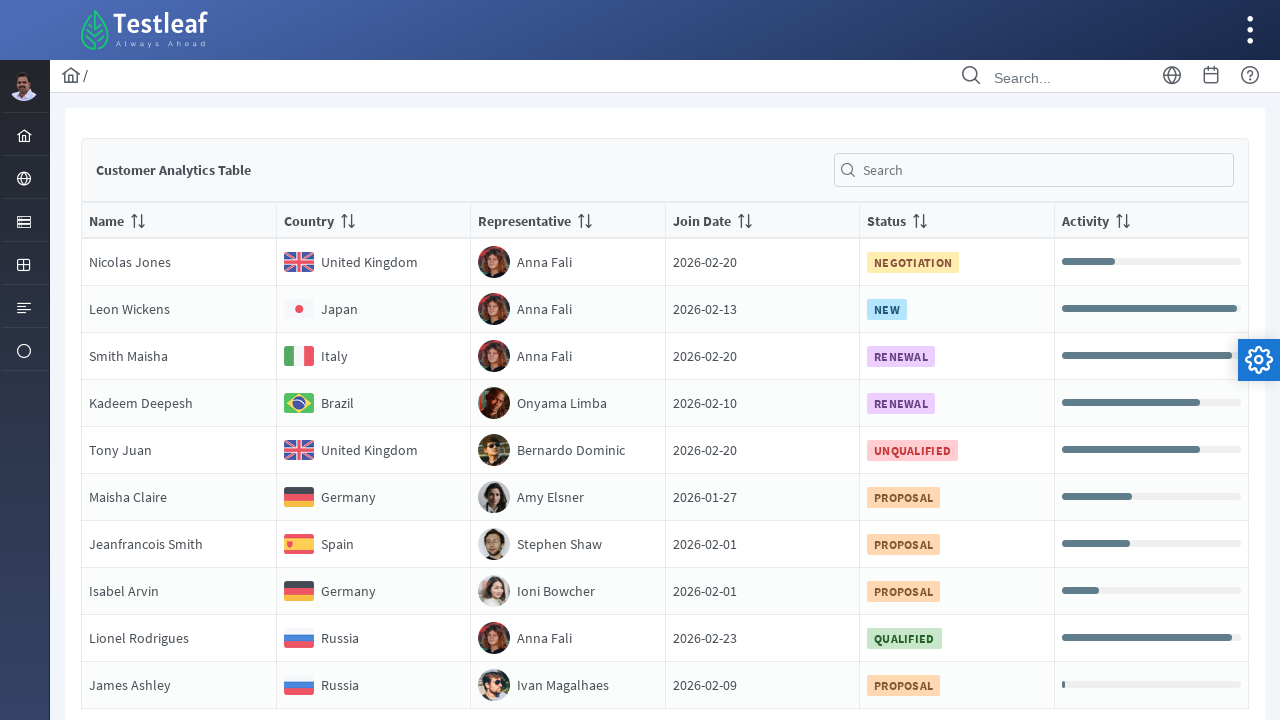

Extracted cell data from row 4, column 3: RepresentativeOnyama Limba
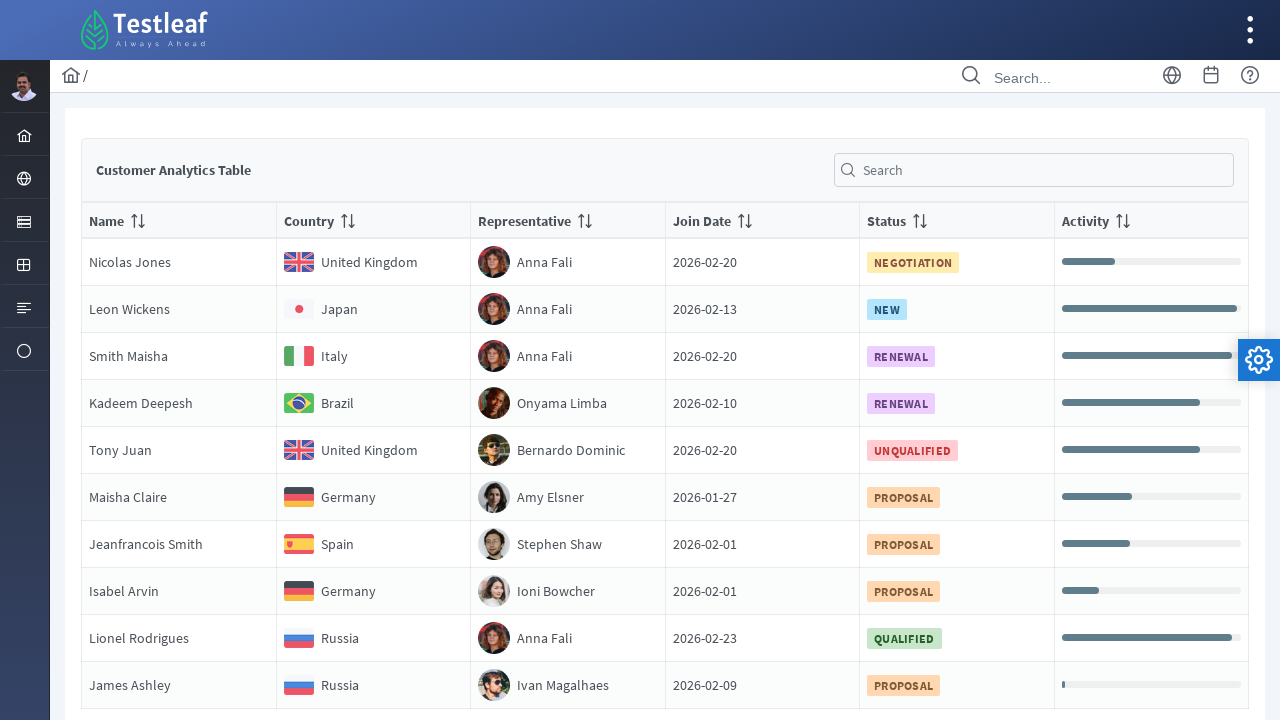

Extracted cell data from row 4, column 4: Join Date2026-02-10
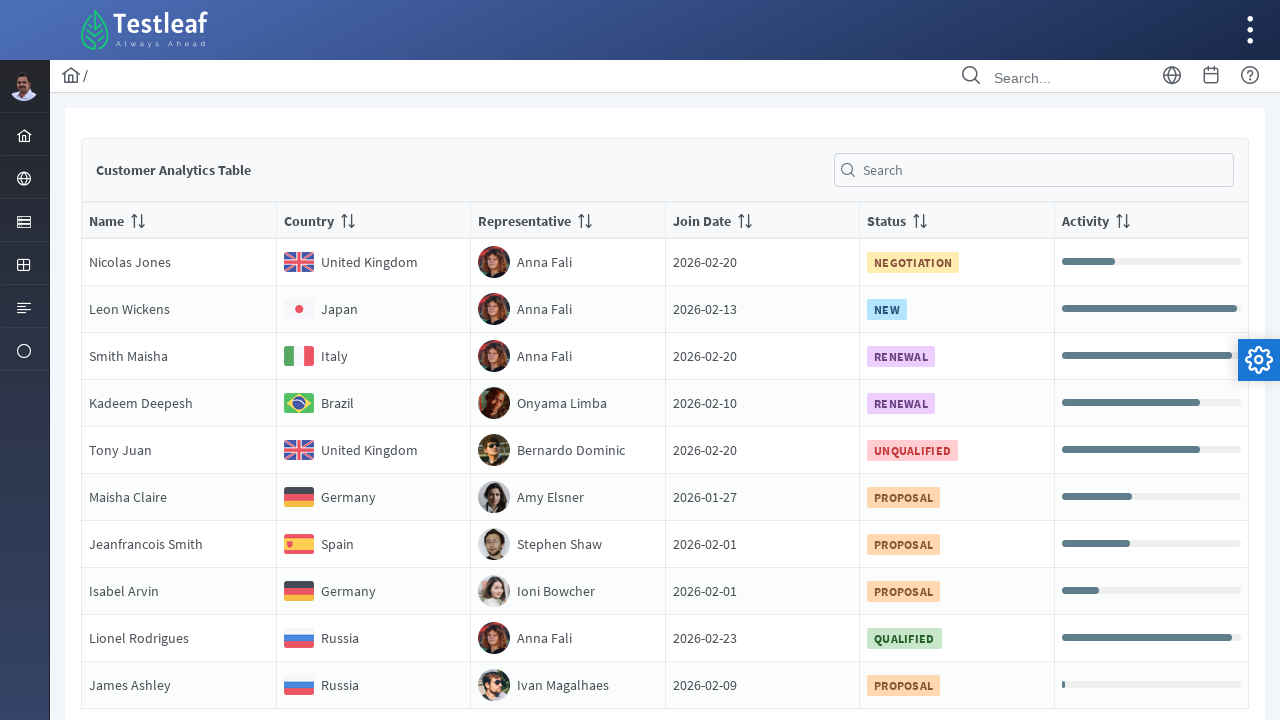

Extracted cell data from row 4, column 5: Status
                                RENEWAL
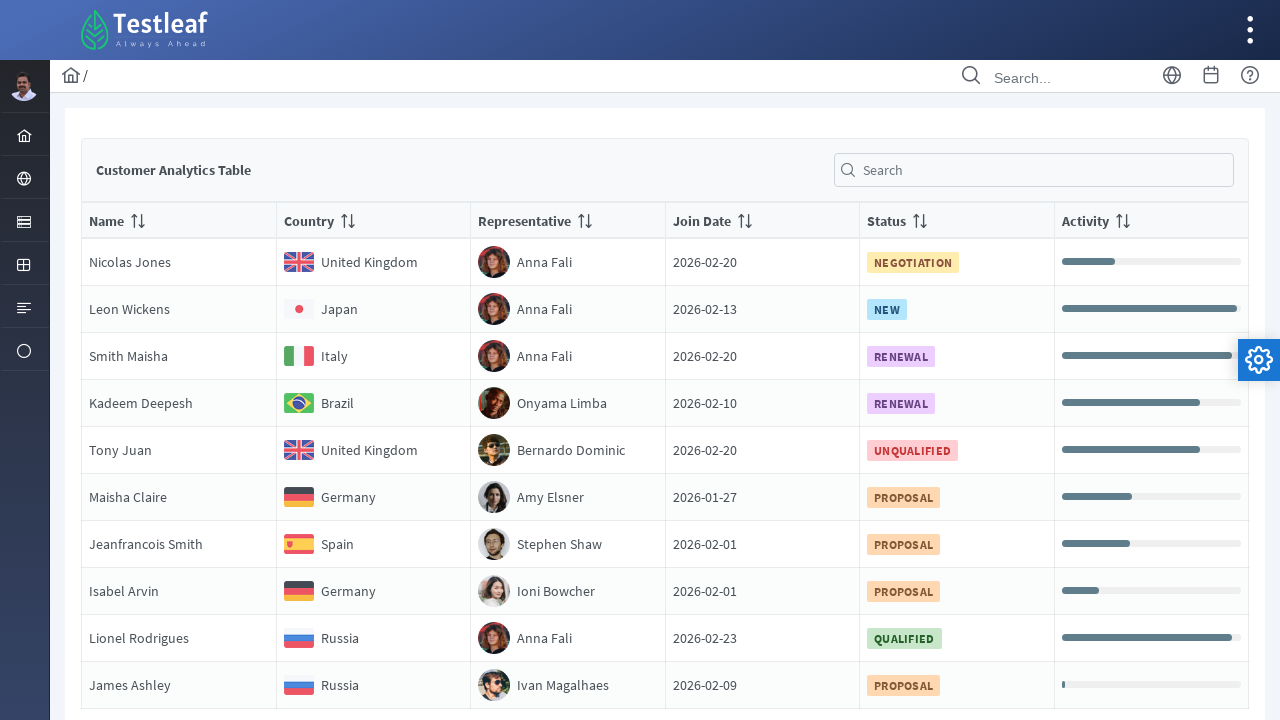

Extracted cell data from row 4, column 6: Activity
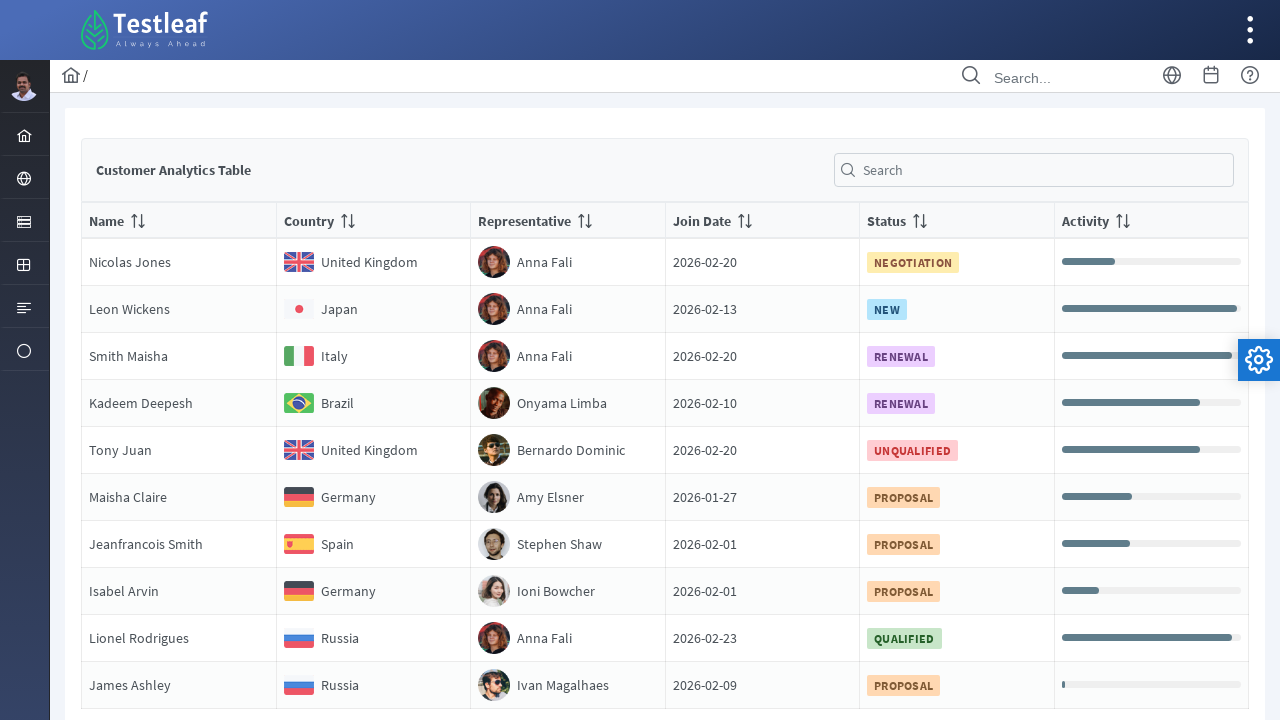

Extracted cell data from row 5, column 1: NameTony Juan
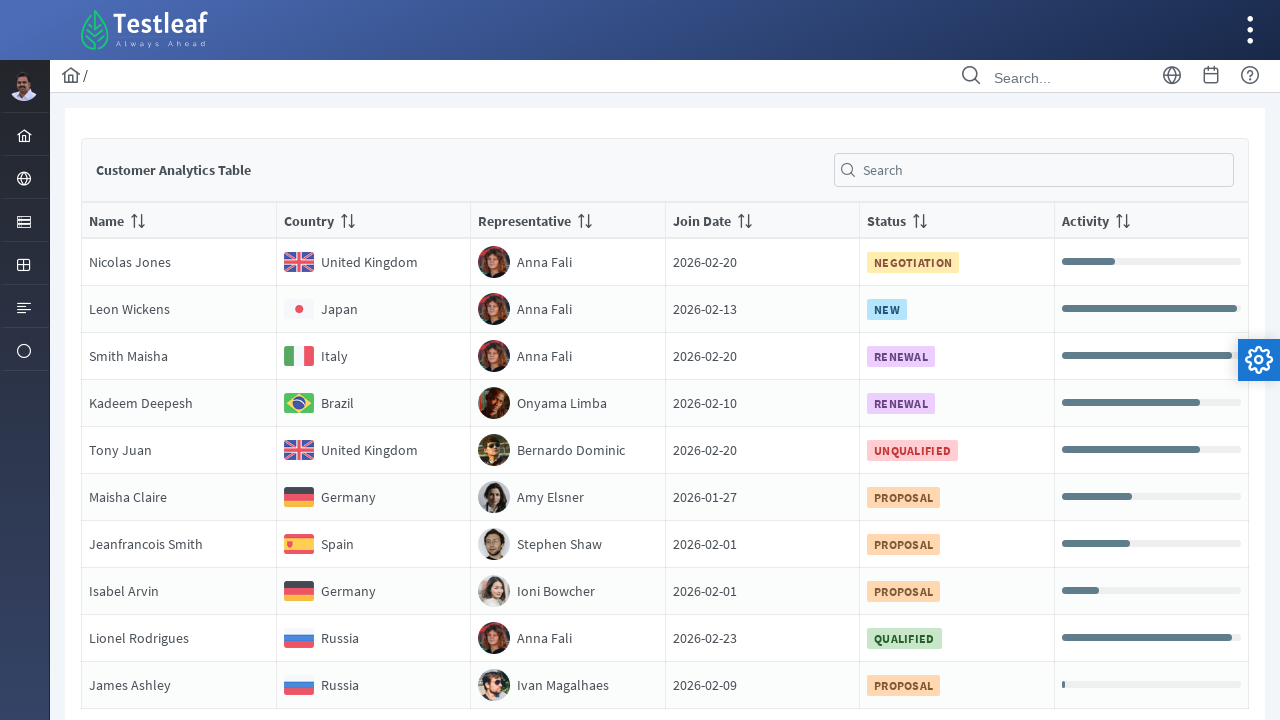

Extracted cell data from row 5, column 2: Country
                                United Kingdom
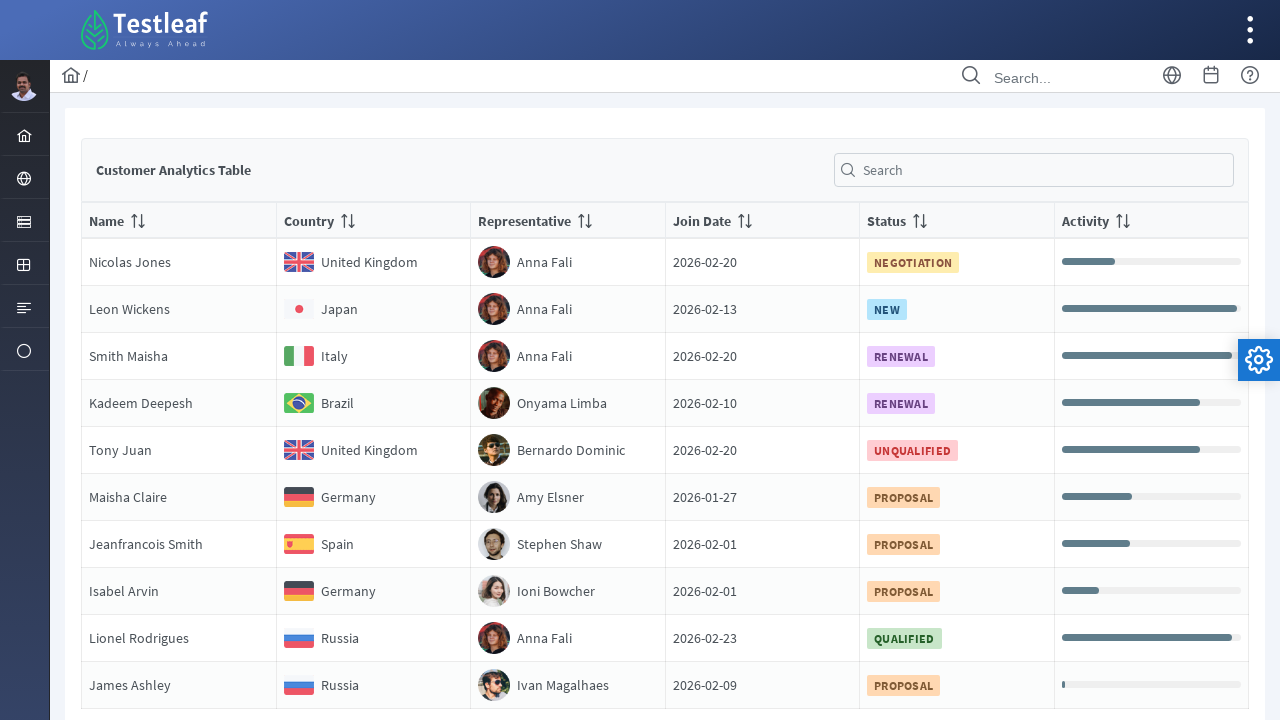

Extracted cell data from row 5, column 3: RepresentativeBernardo Dominic
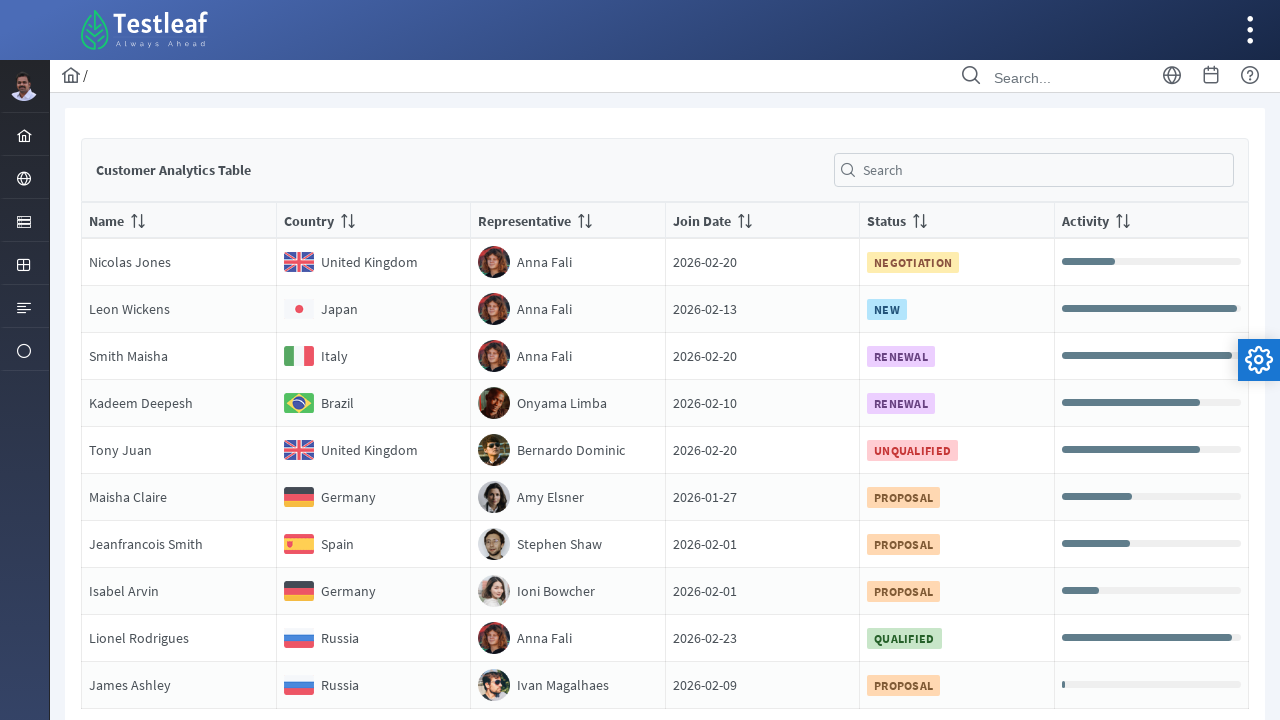

Extracted cell data from row 5, column 4: Join Date2026-02-20
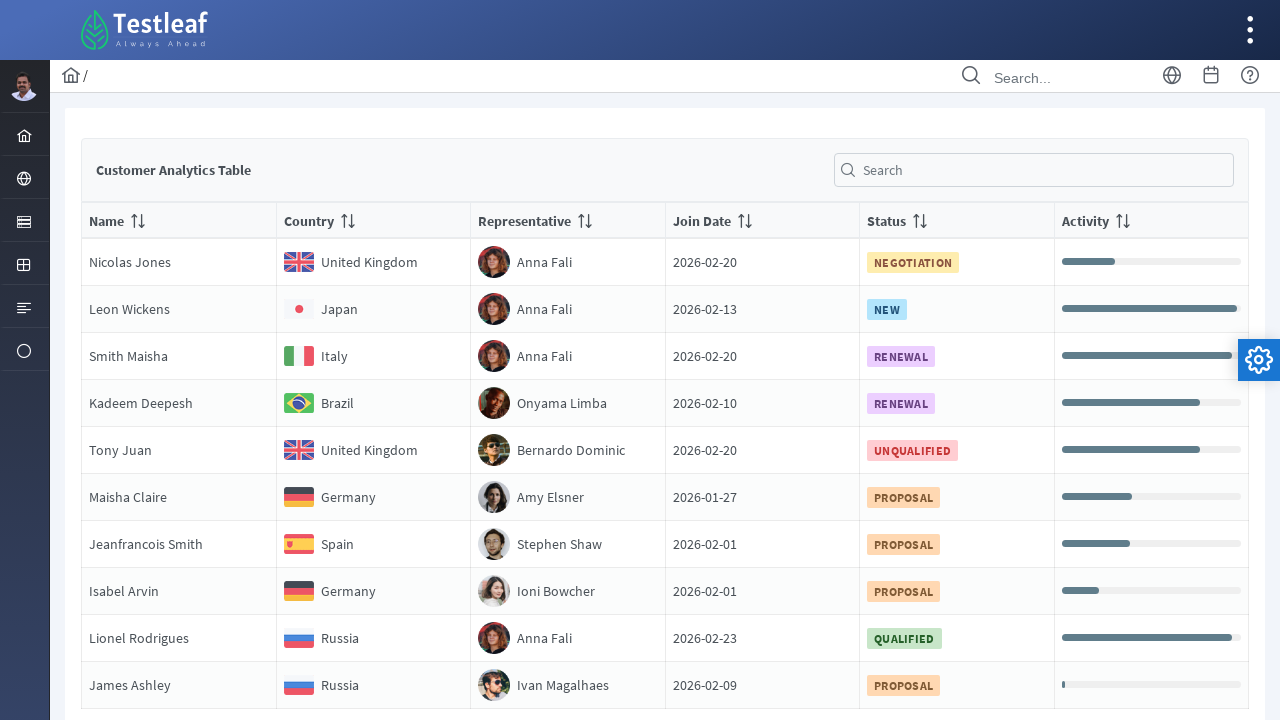

Extracted cell data from row 5, column 5: Status
                                UNQUALIFIED
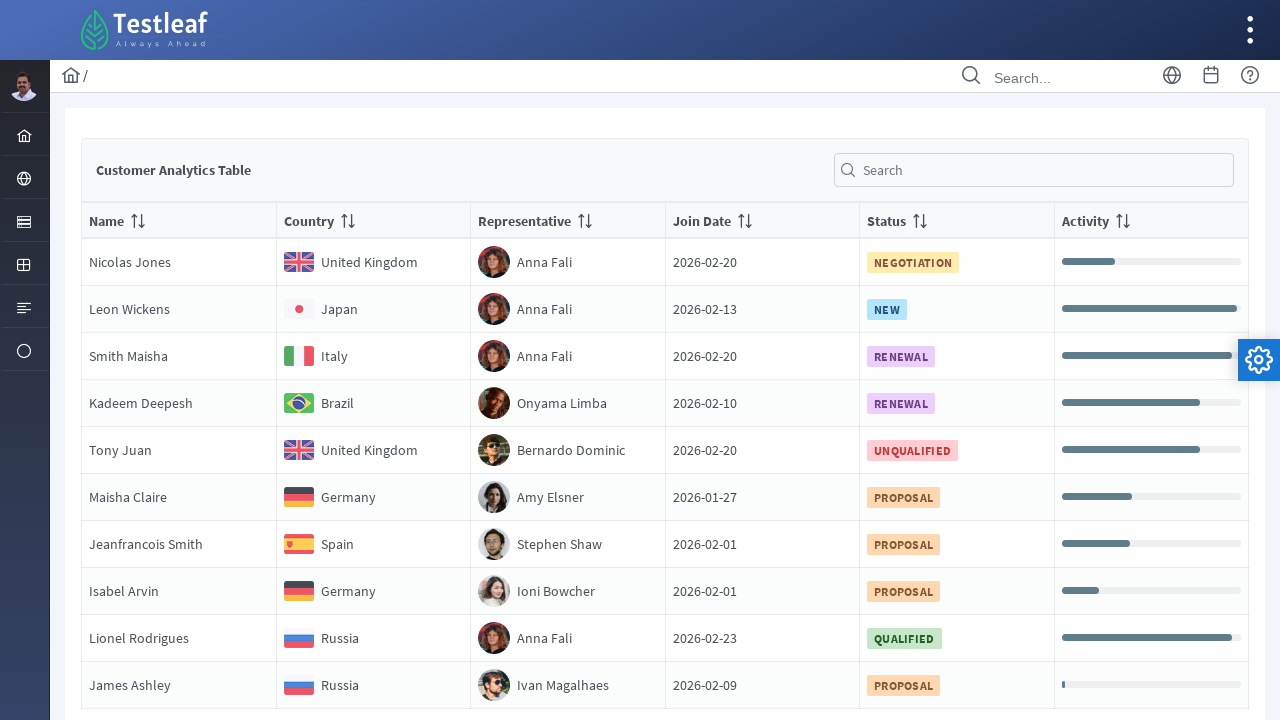

Extracted cell data from row 5, column 6: Activity
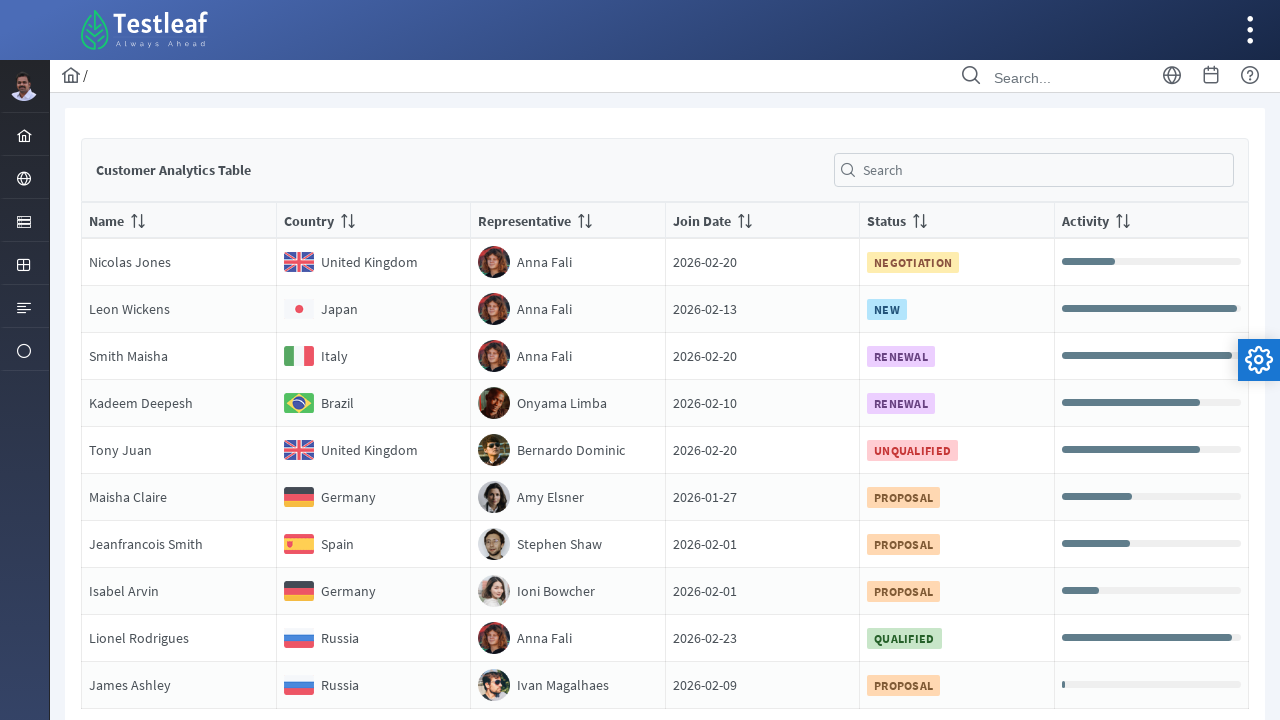

Extracted cell data from row 6, column 1: NameMaisha Claire
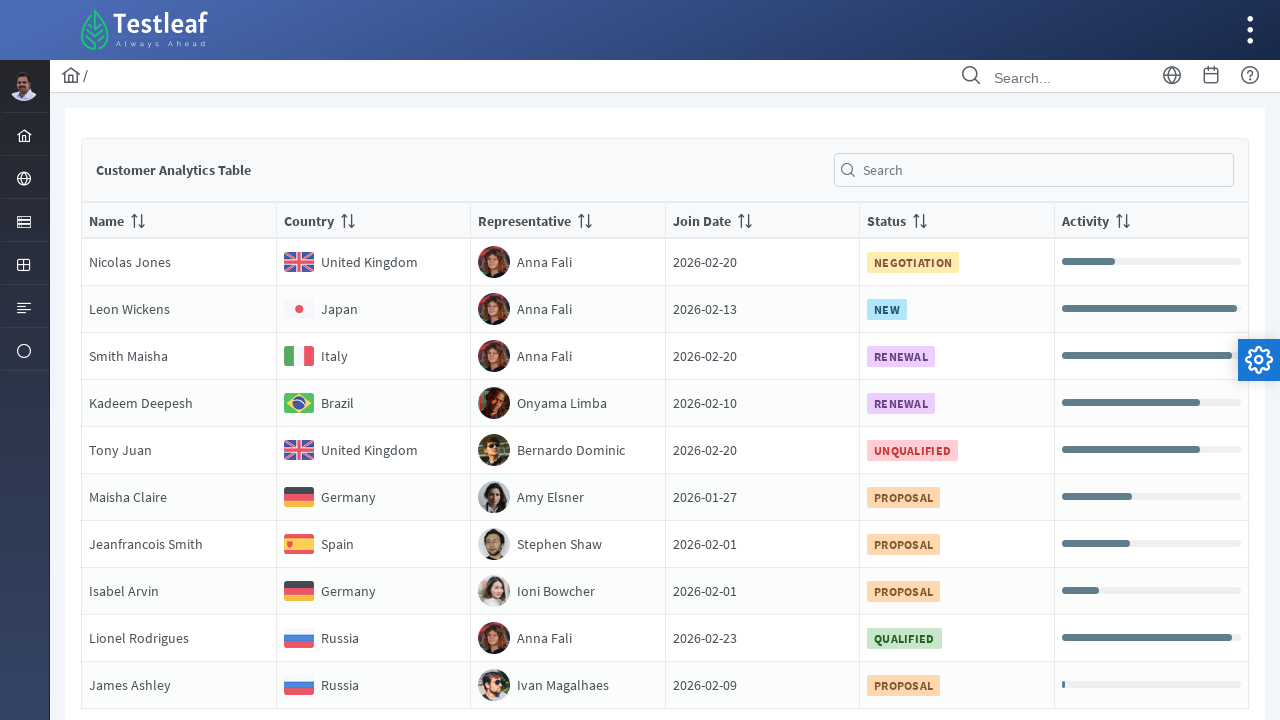

Extracted cell data from row 6, column 2: Country
                                Germany
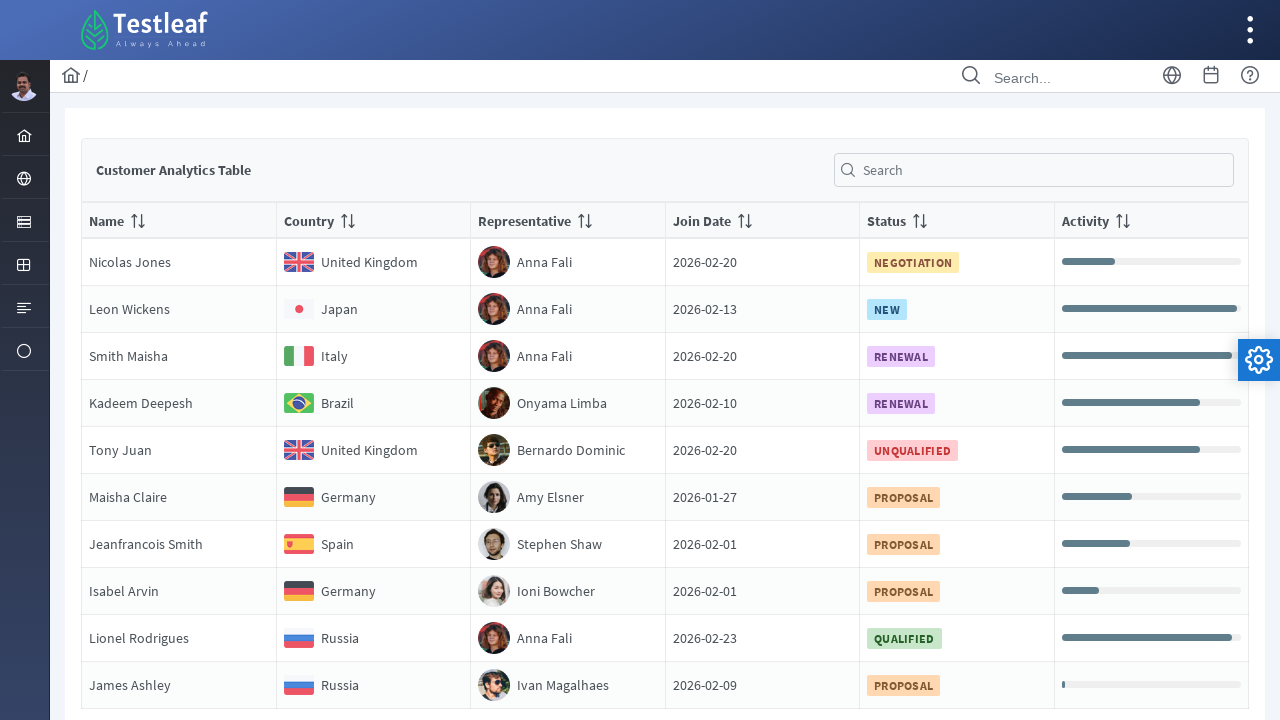

Extracted cell data from row 6, column 3: RepresentativeAmy Elsner
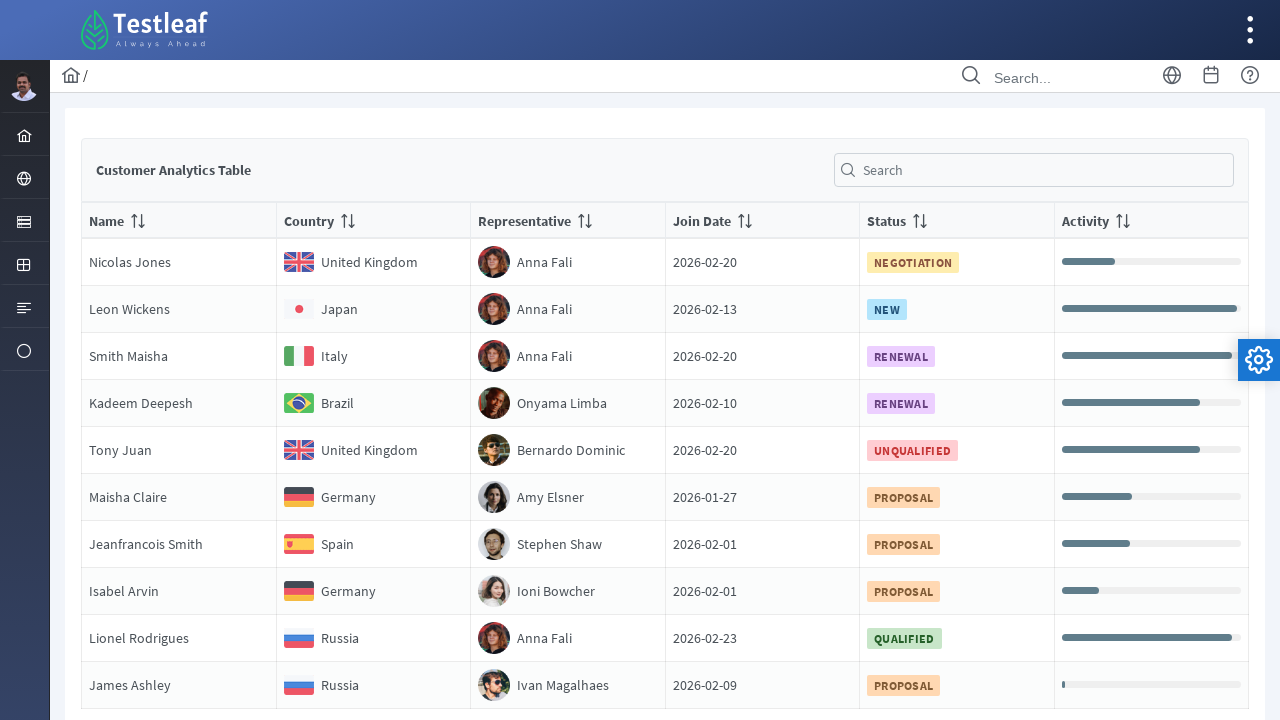

Extracted cell data from row 6, column 4: Join Date2026-01-27
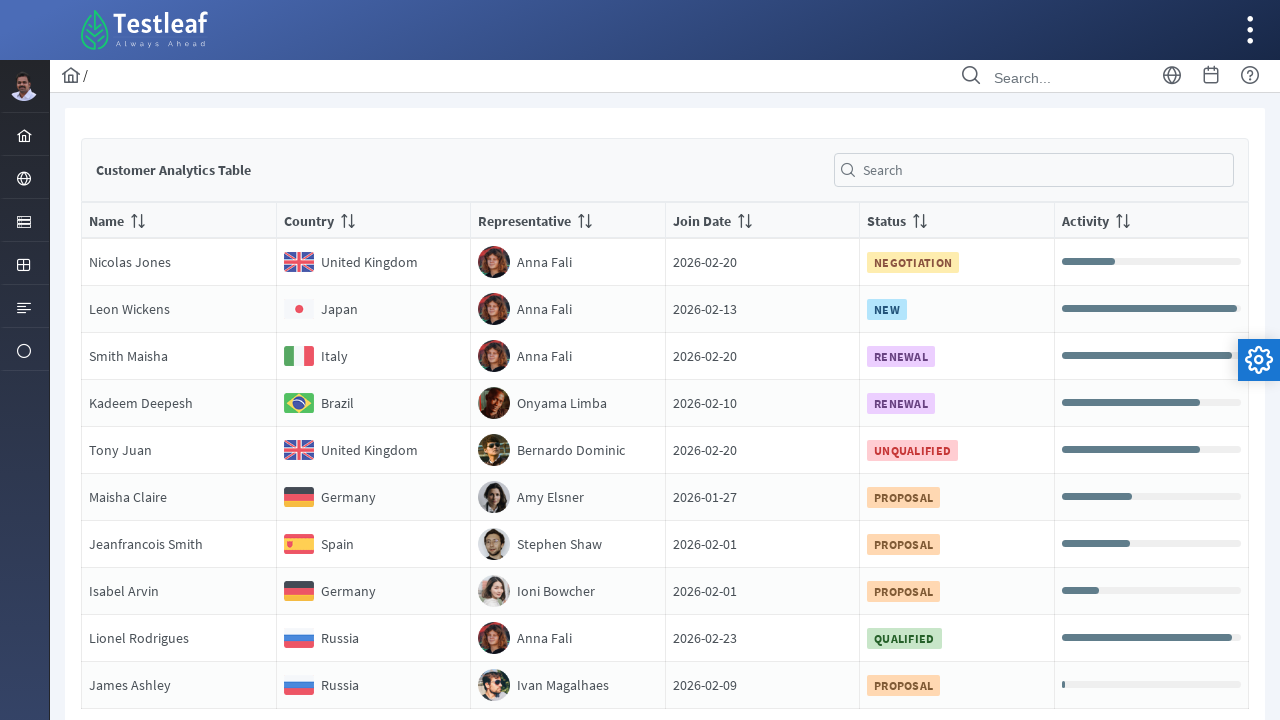

Extracted cell data from row 6, column 5: Status
                                PROPOSAL
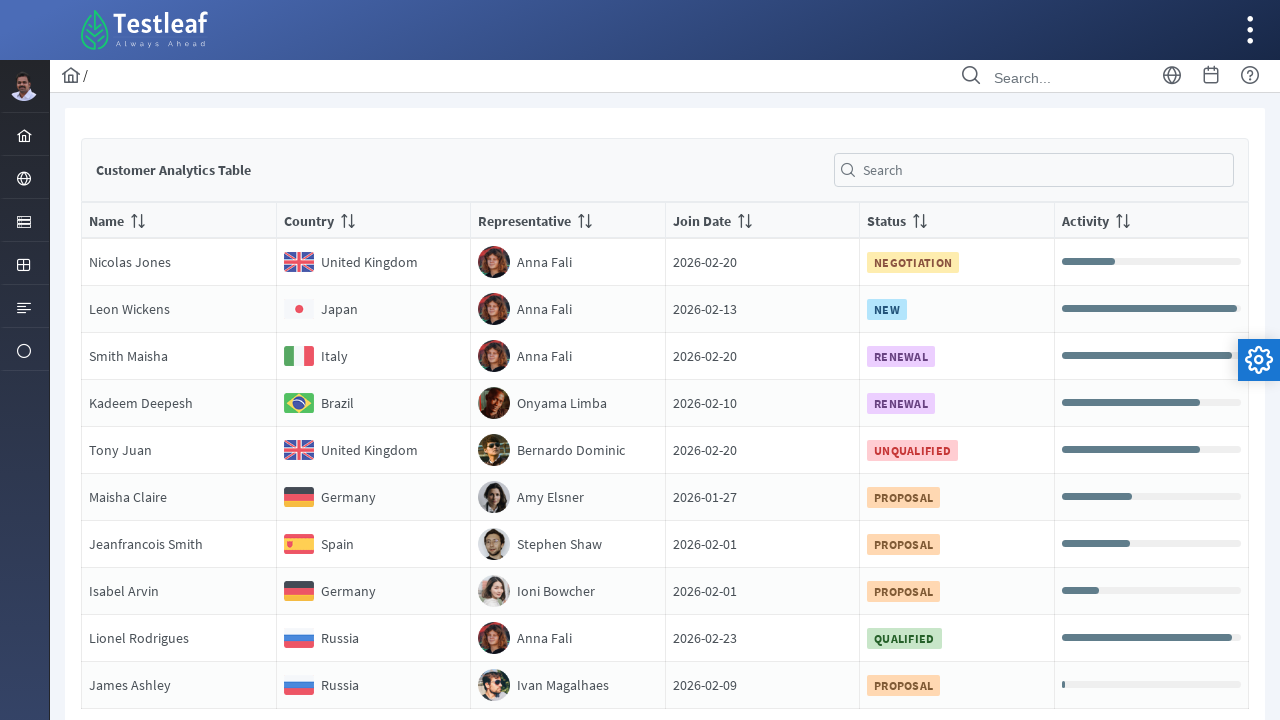

Extracted cell data from row 6, column 6: Activity
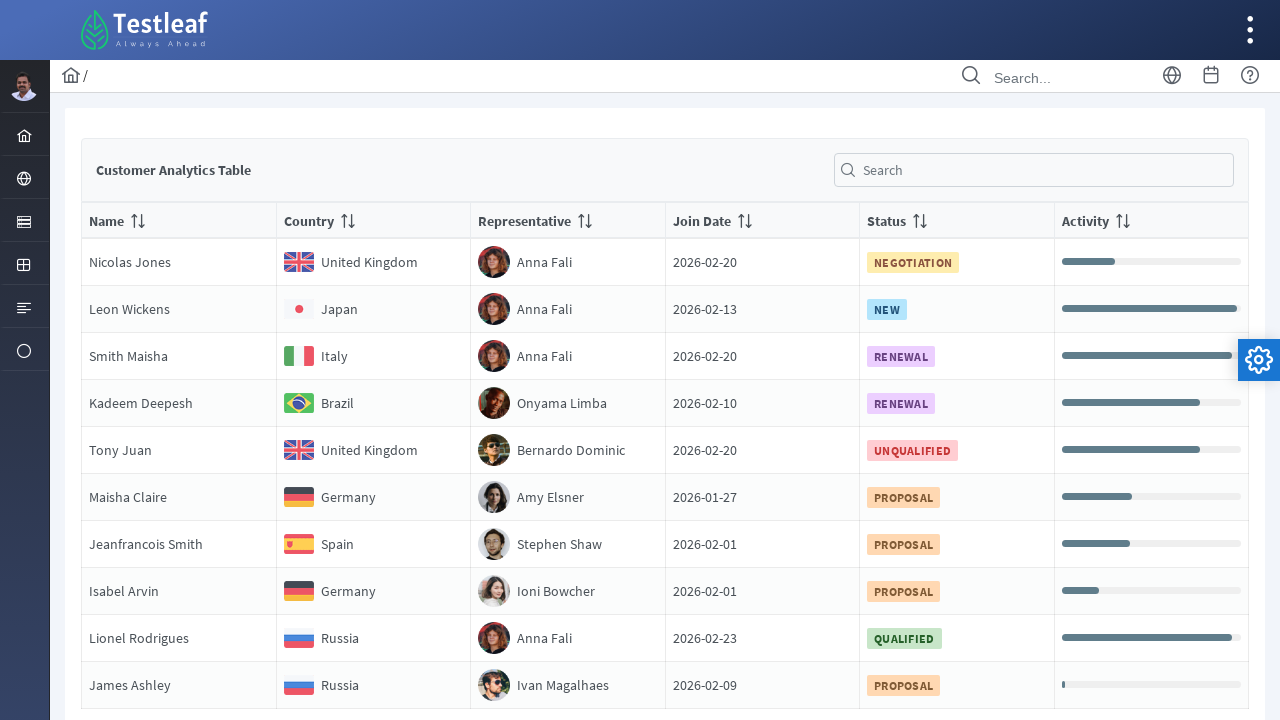

Extracted cell data from row 7, column 1: NameJeanfrancois Smith
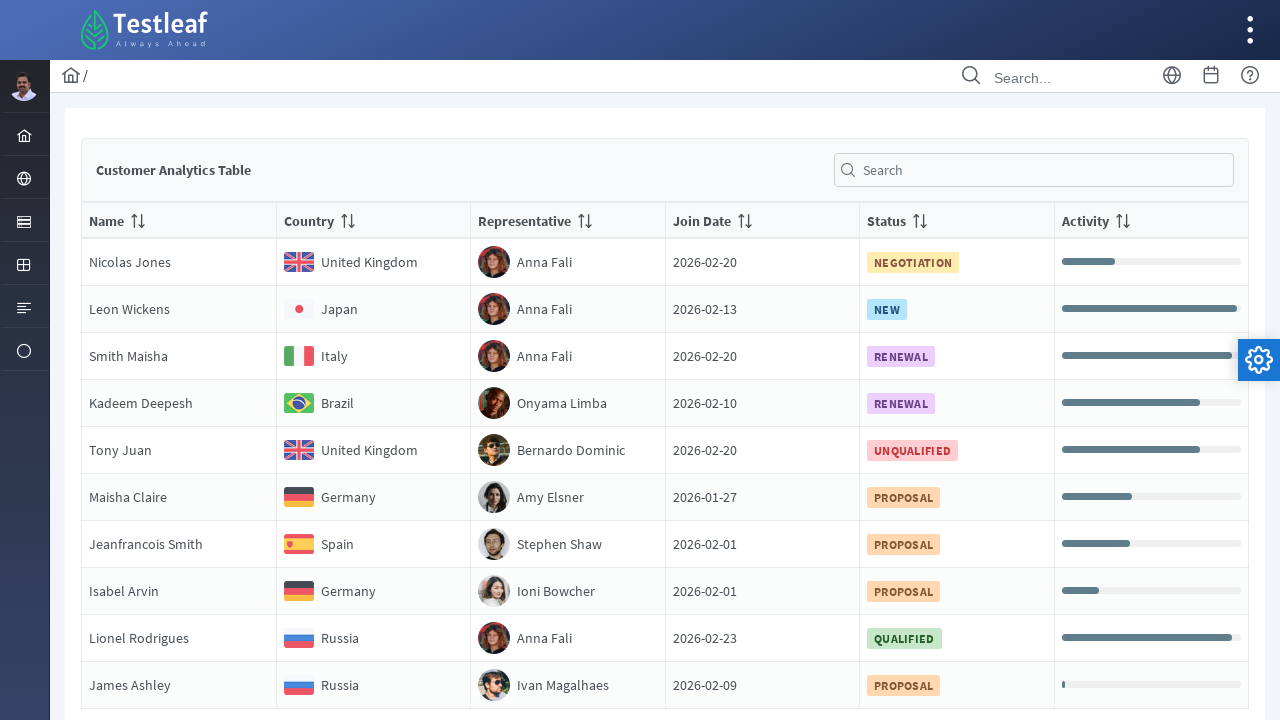

Extracted cell data from row 7, column 2: Country
                                Spain
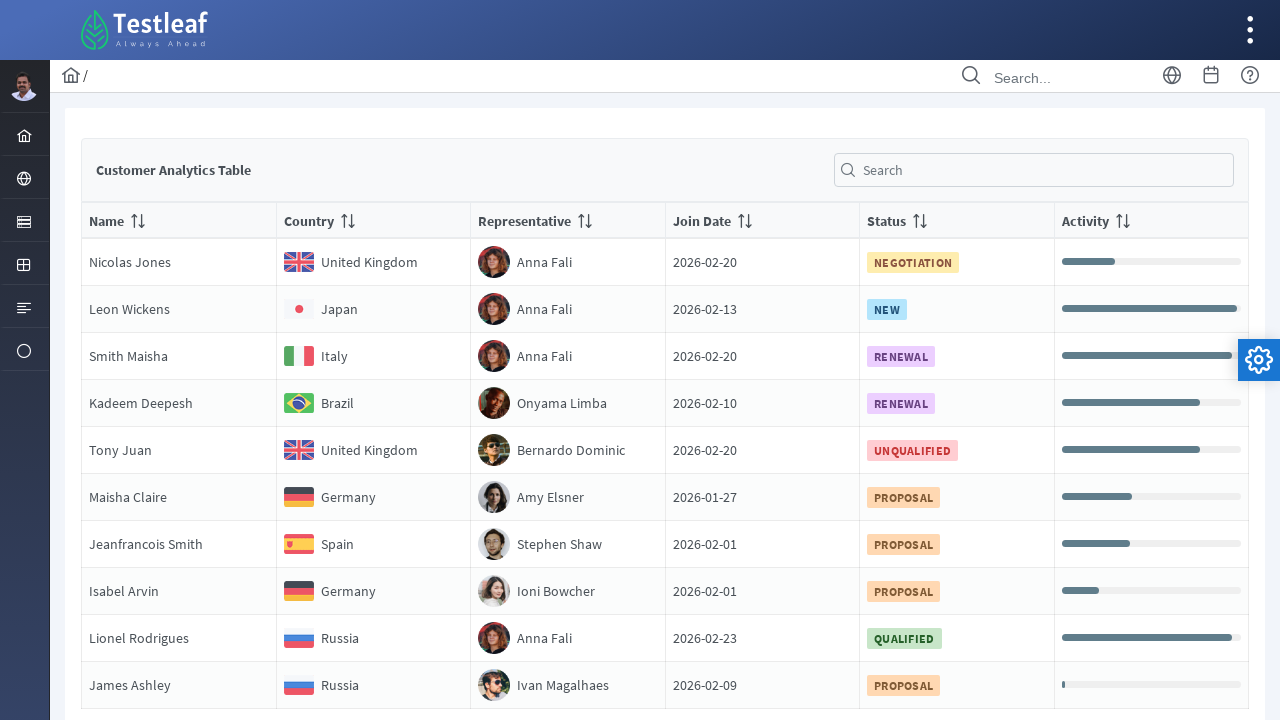

Extracted cell data from row 7, column 3: RepresentativeStephen Shaw
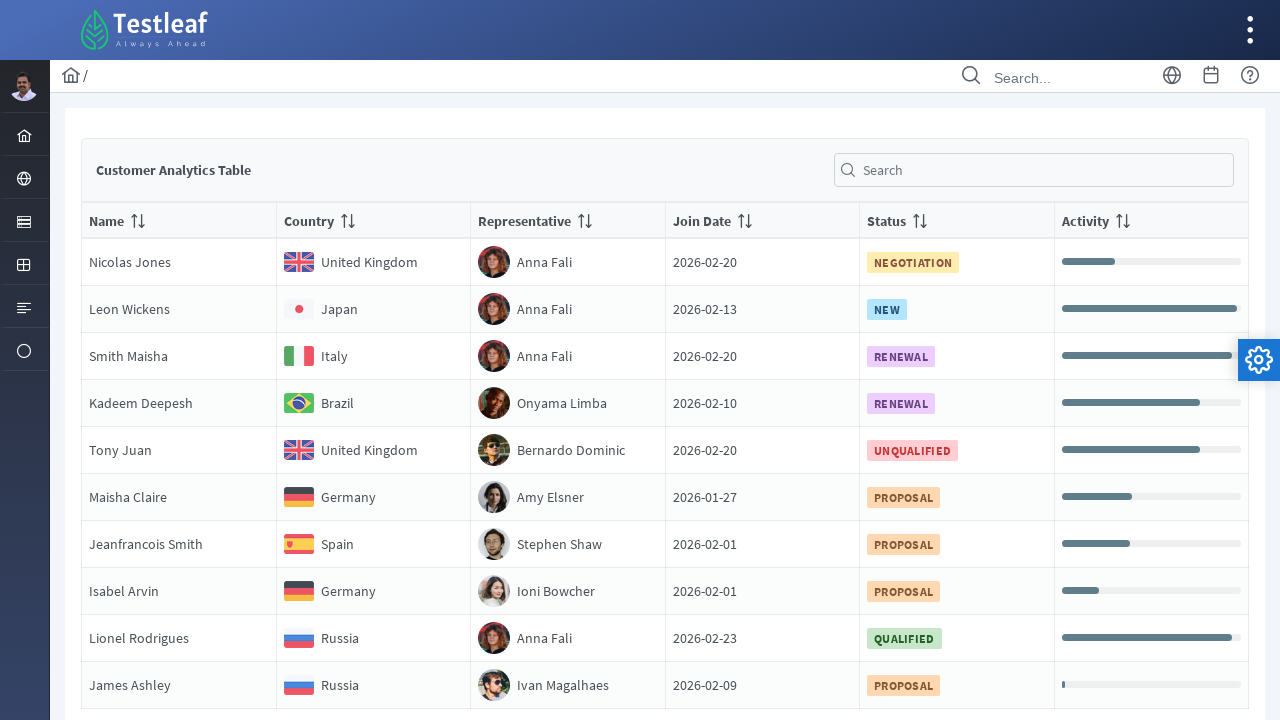

Extracted cell data from row 7, column 4: Join Date2026-02-01
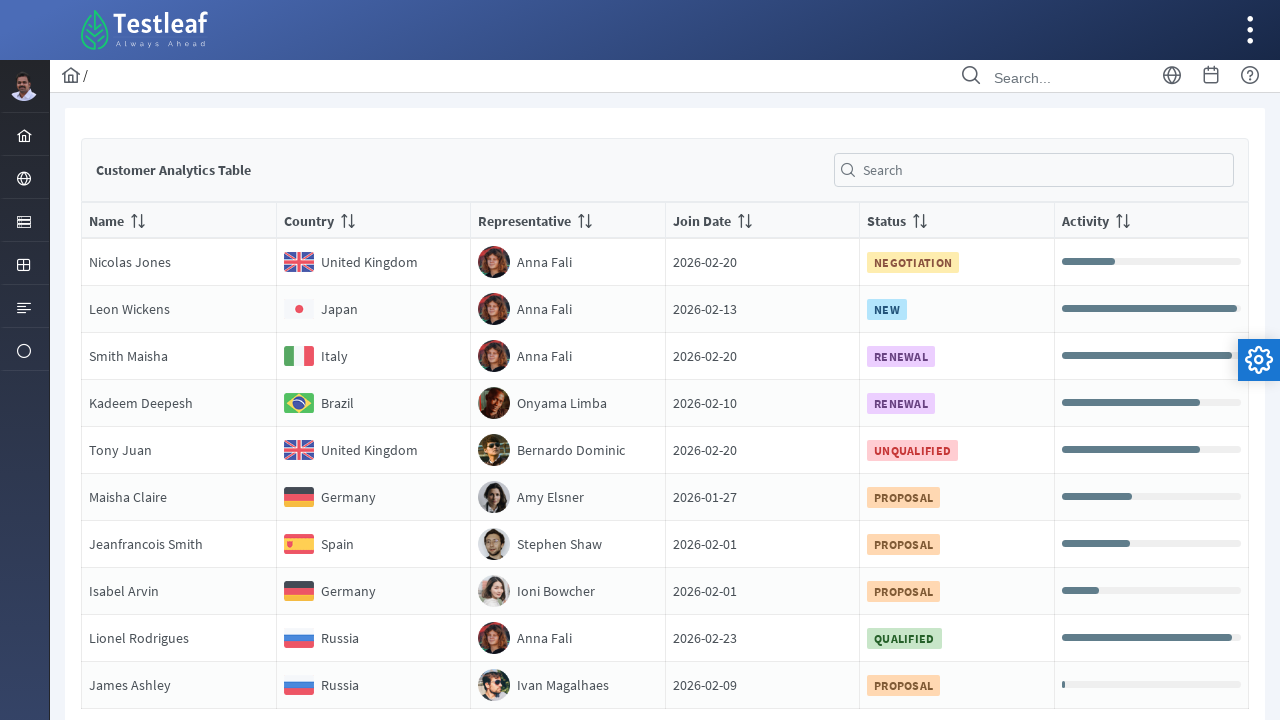

Extracted cell data from row 7, column 5: Status
                                PROPOSAL
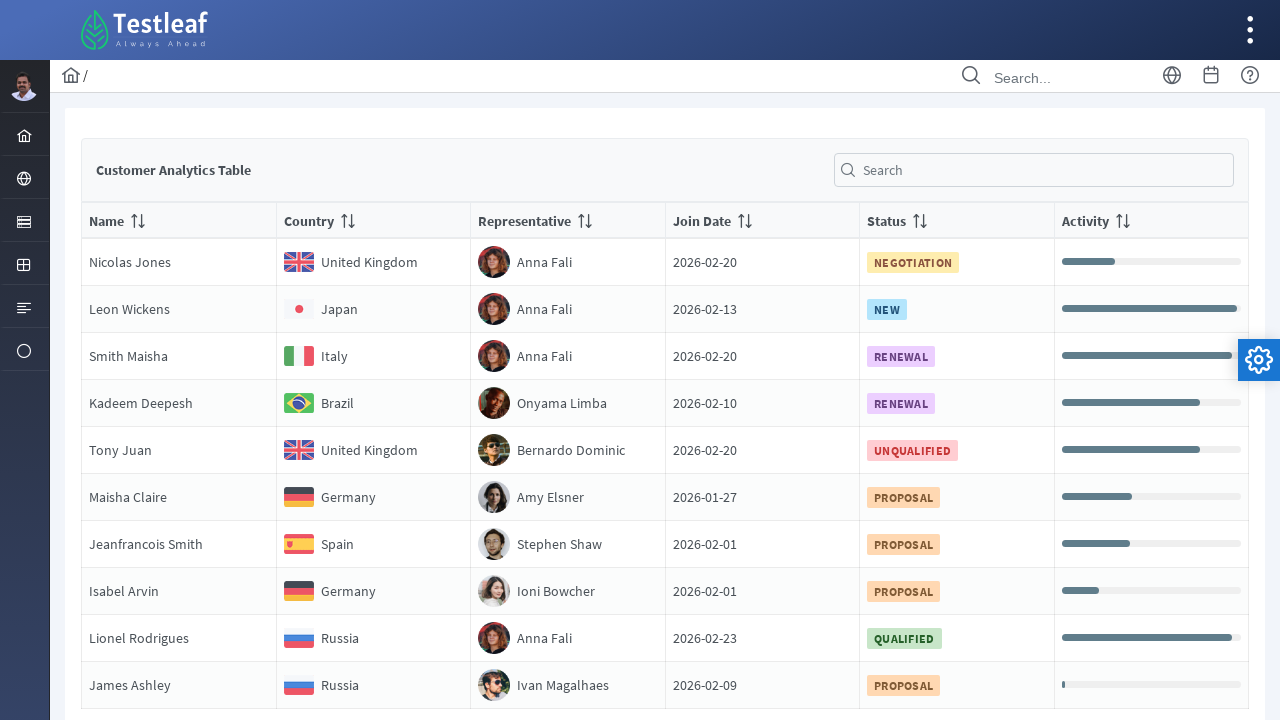

Extracted cell data from row 7, column 6: Activity
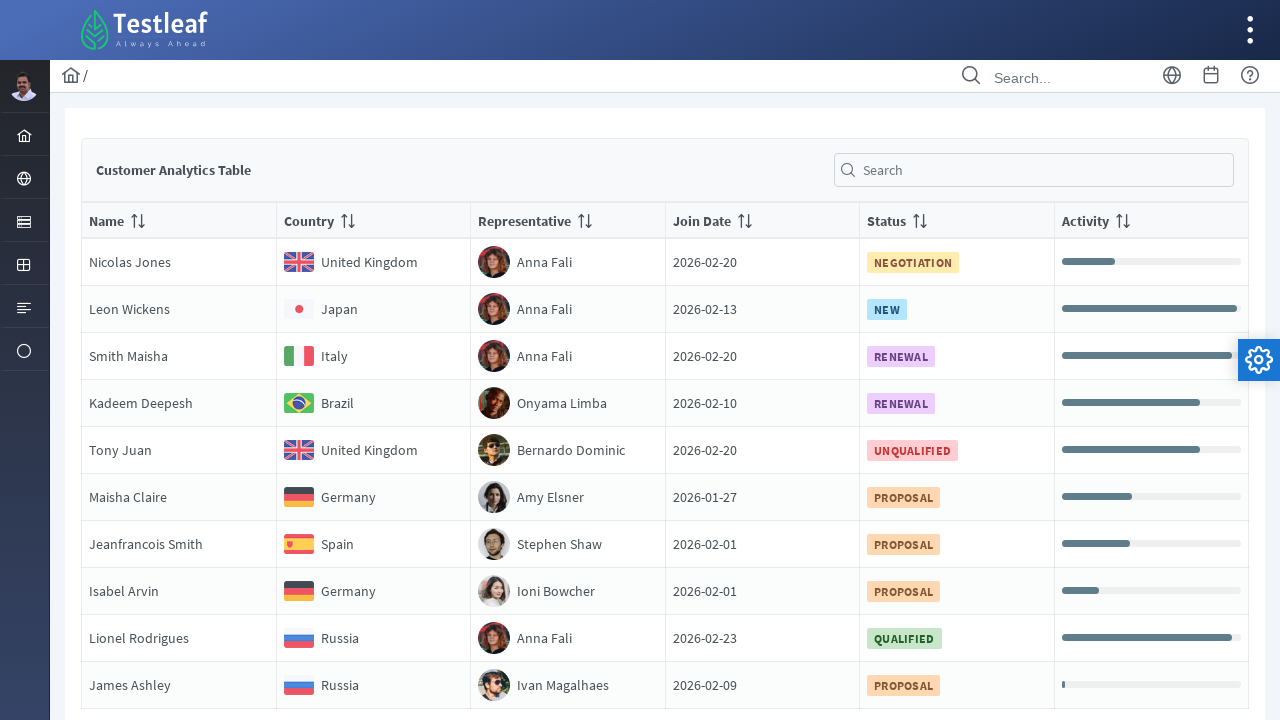

Extracted cell data from row 8, column 1: NameIsabel Arvin
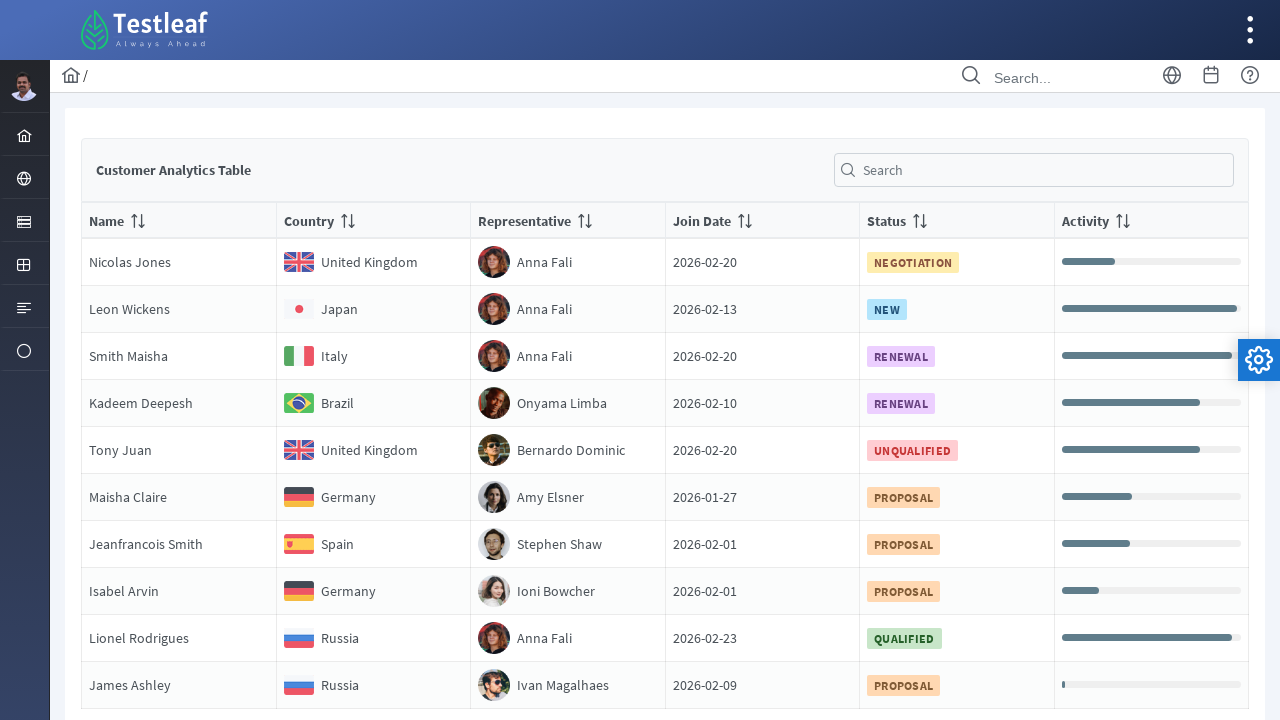

Extracted cell data from row 8, column 2: Country
                                Germany
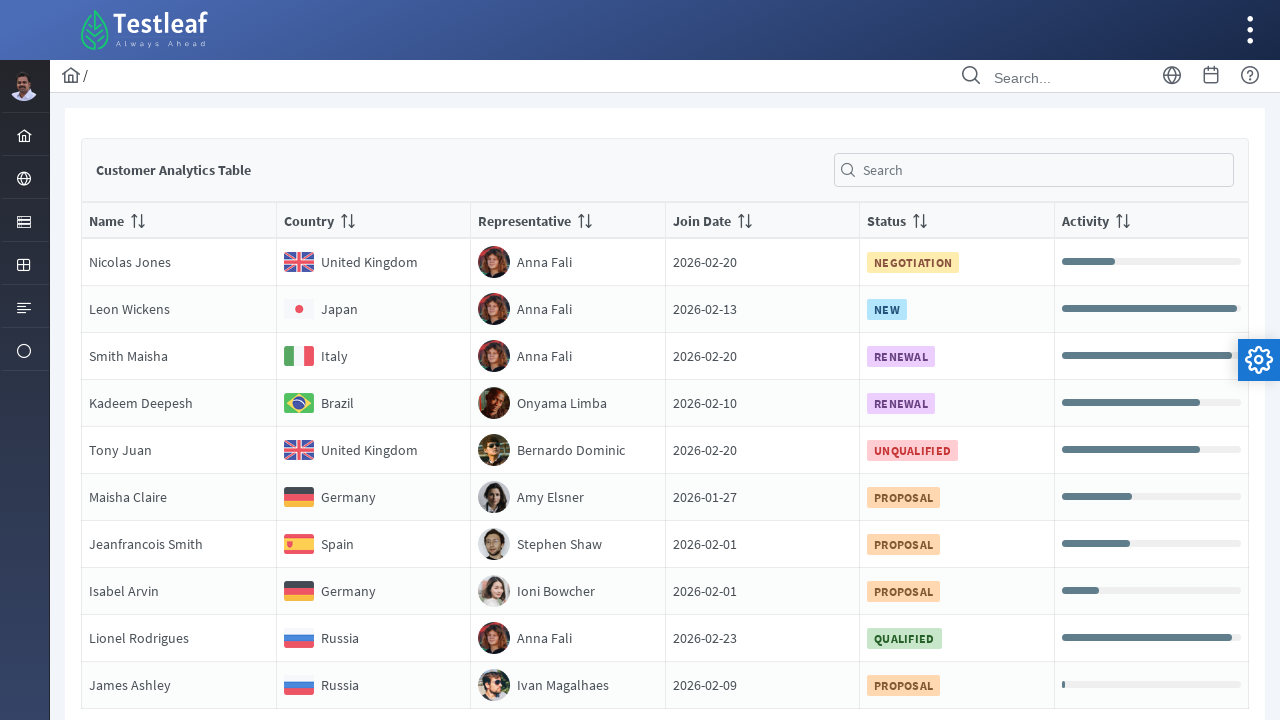

Extracted cell data from row 8, column 3: RepresentativeIoni Bowcher
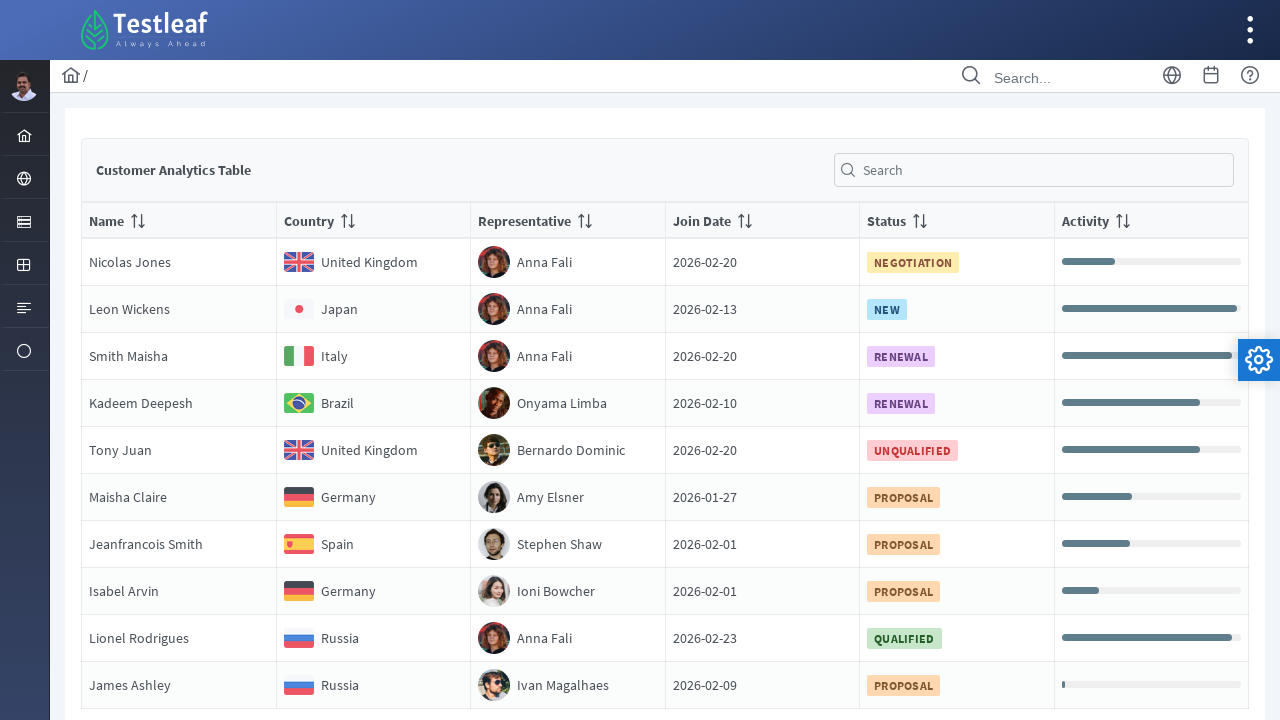

Extracted cell data from row 8, column 4: Join Date2026-02-01
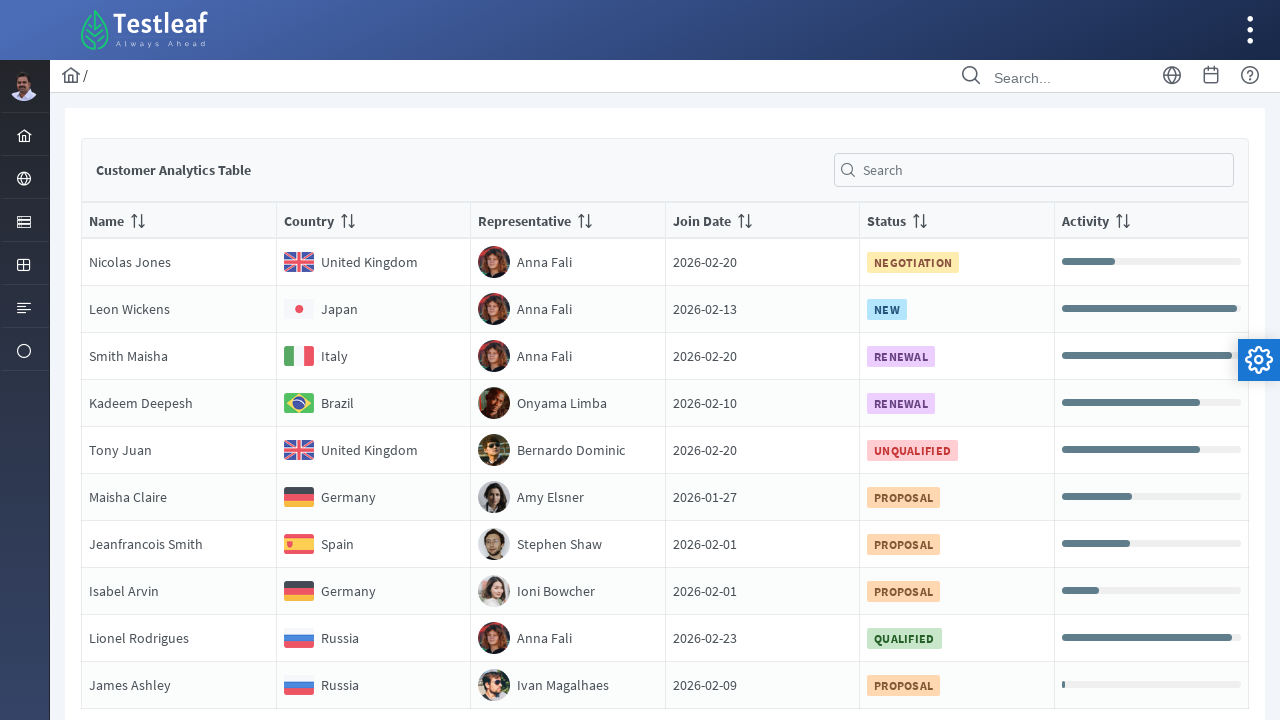

Extracted cell data from row 8, column 5: Status
                                PROPOSAL
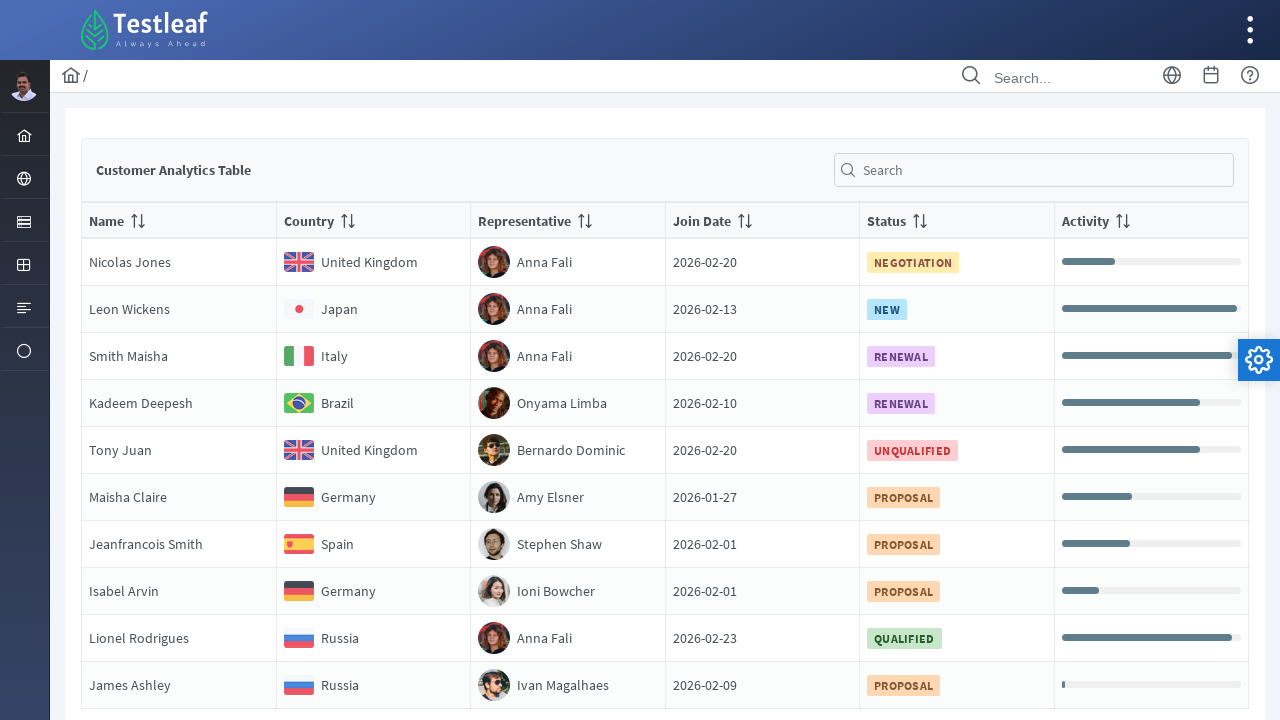

Extracted cell data from row 8, column 6: Activity
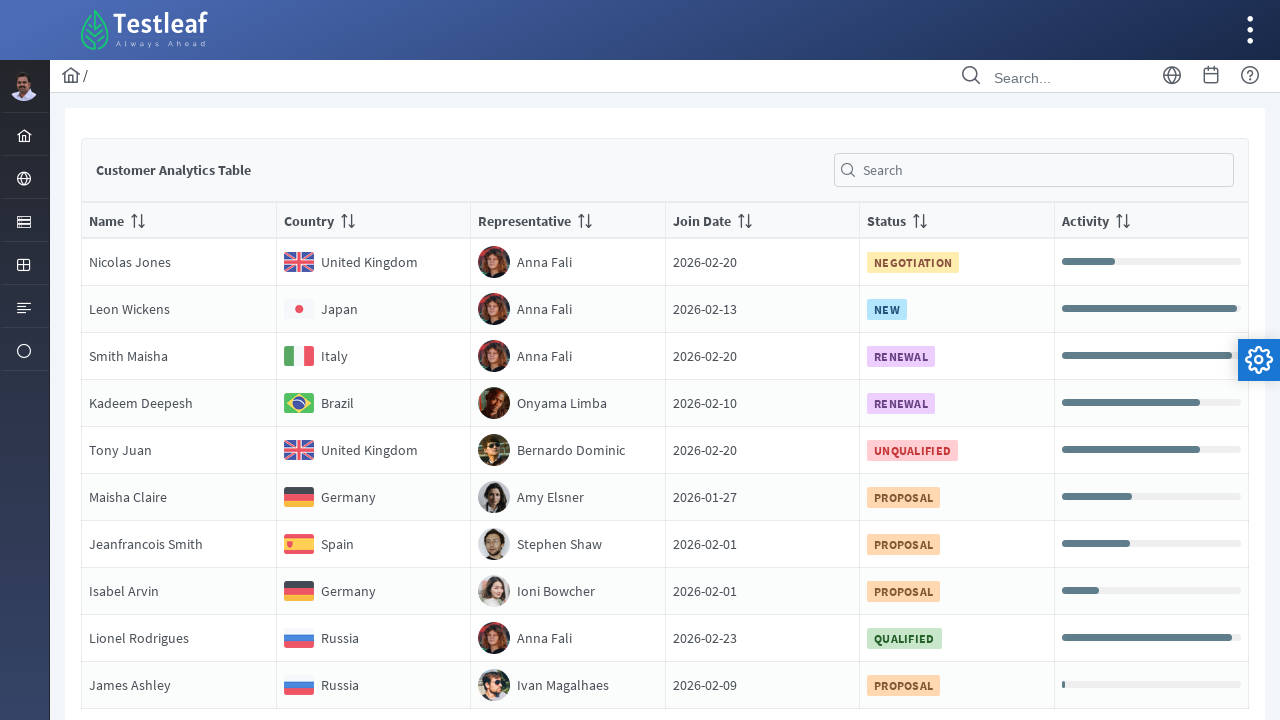

Extracted cell data from row 9, column 1: NameLionel Rodrigues
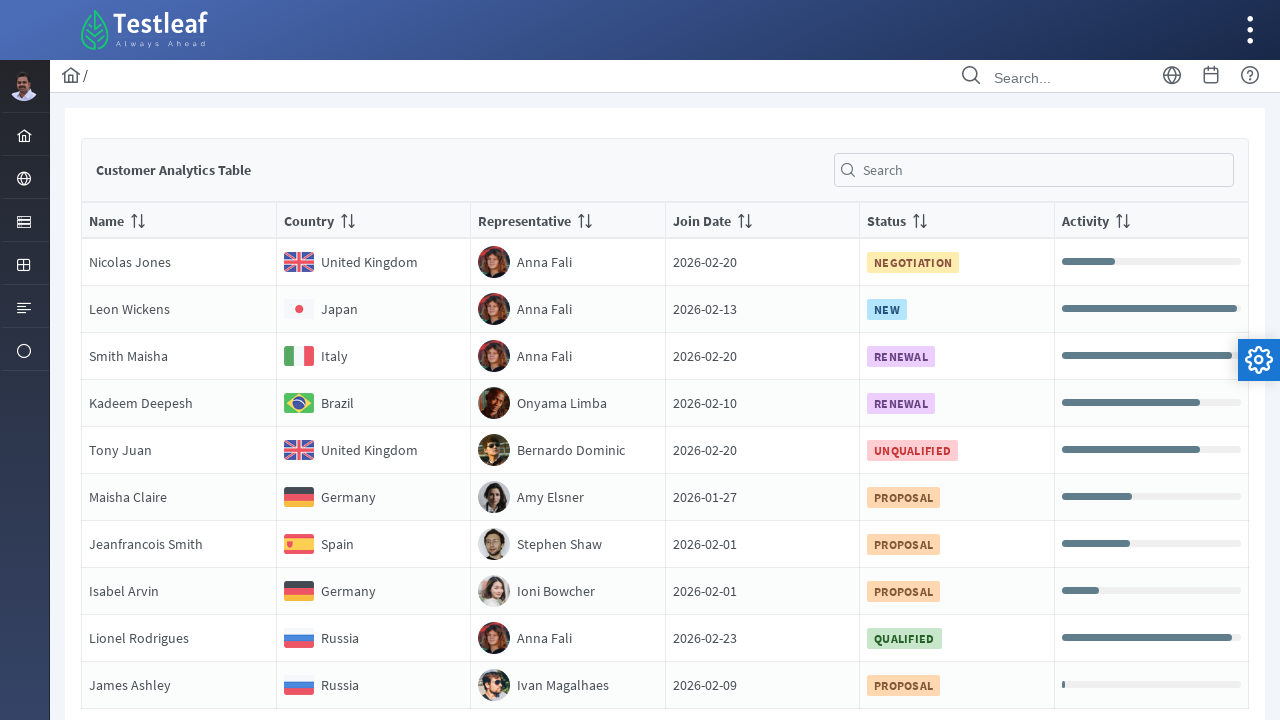

Extracted cell data from row 9, column 2: Country
                                Russia
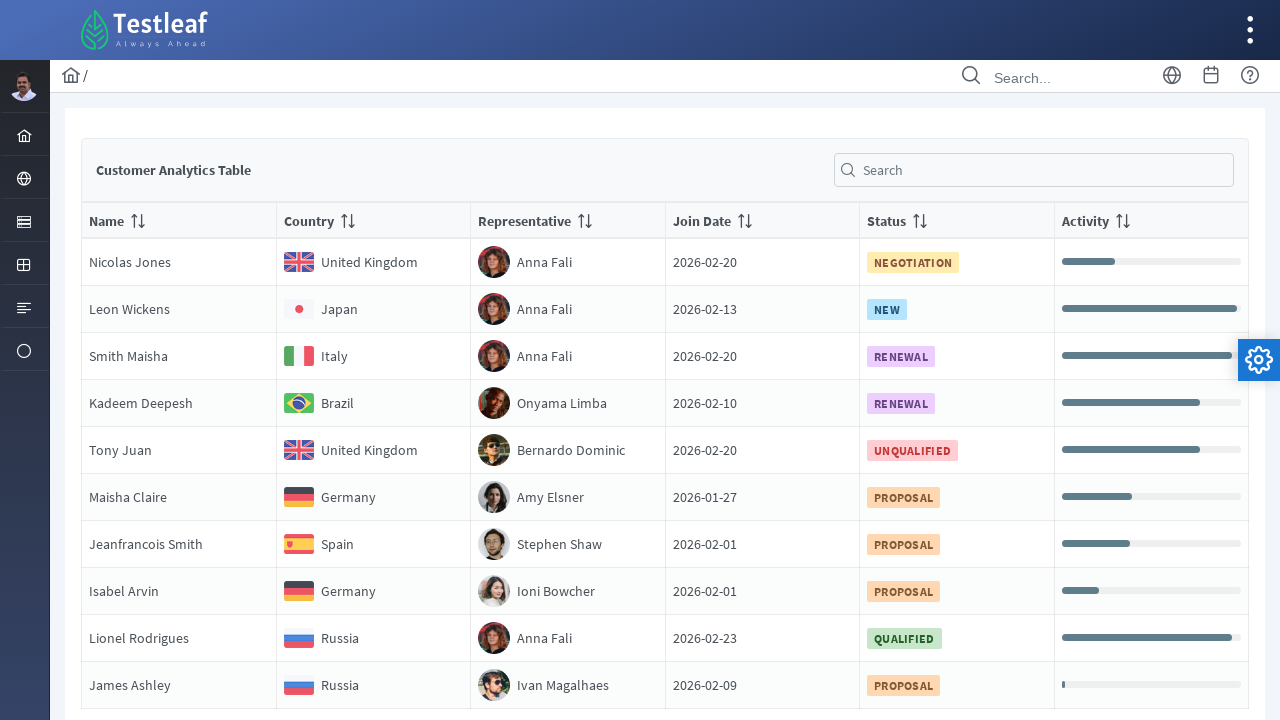

Extracted cell data from row 9, column 3: RepresentativeAnna Fali
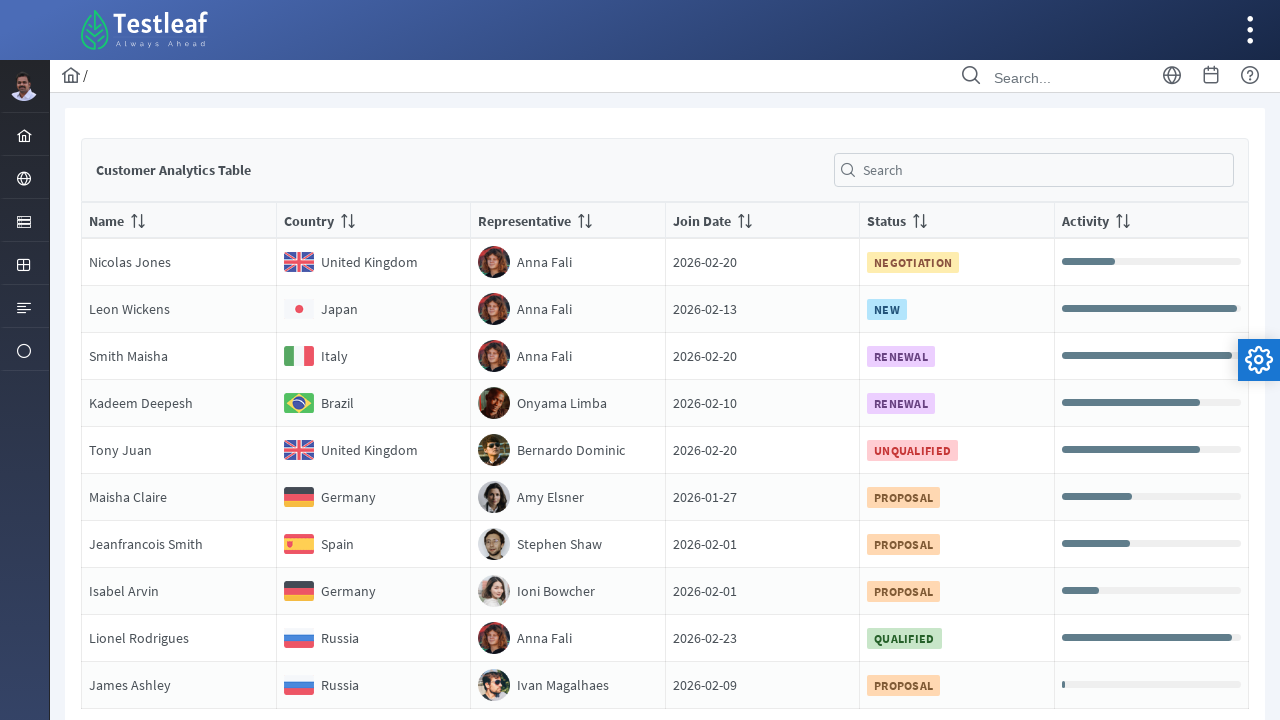

Extracted cell data from row 9, column 4: Join Date2026-02-23
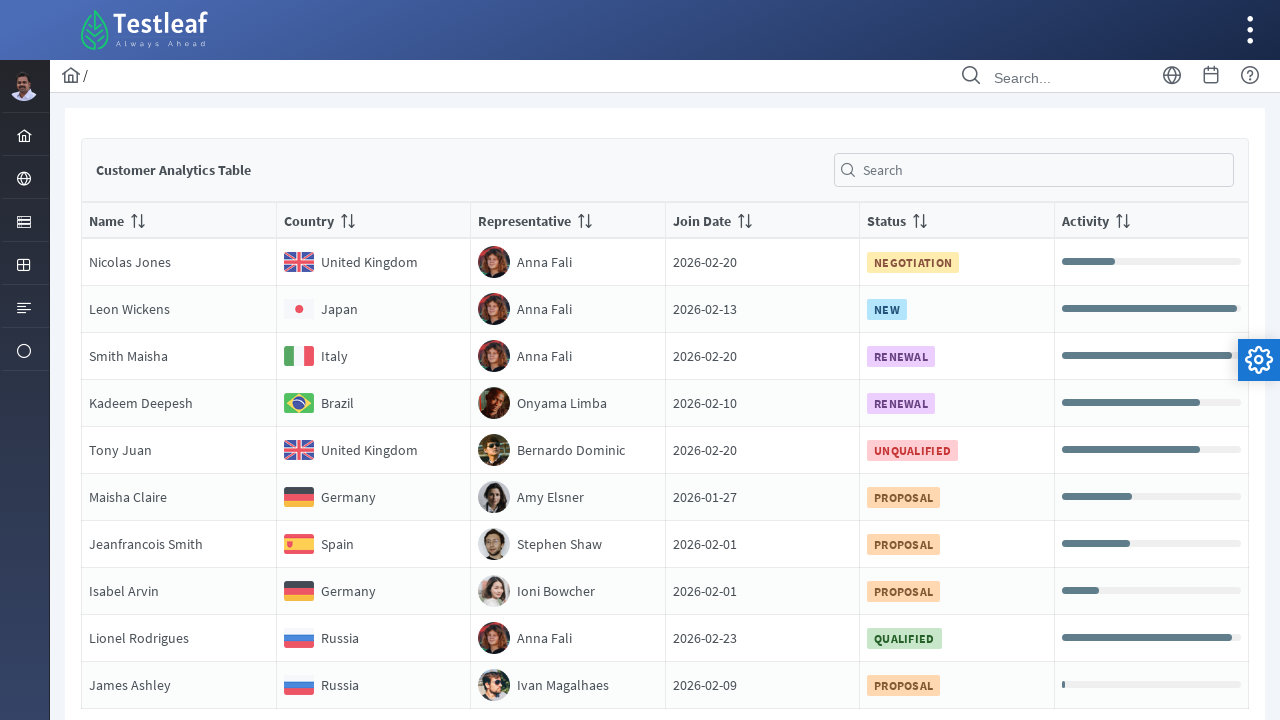

Extracted cell data from row 9, column 5: Status
                                QUALIFIED
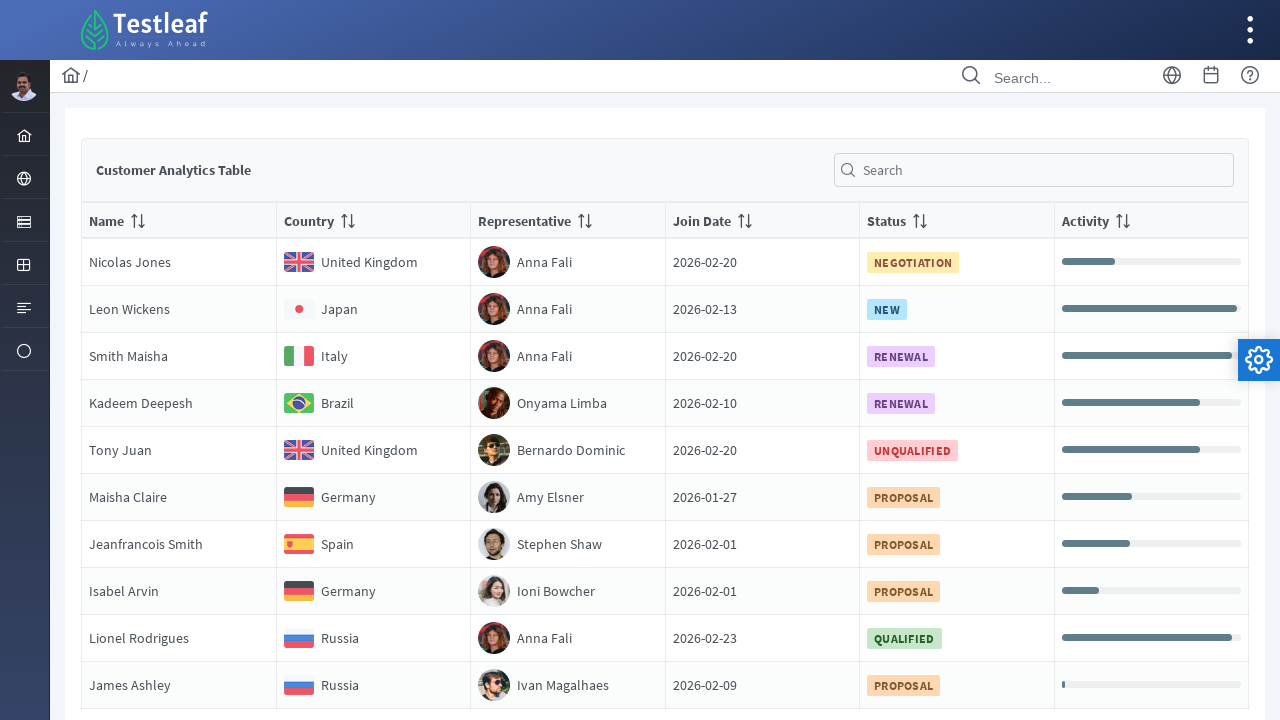

Extracted cell data from row 9, column 6: Activity
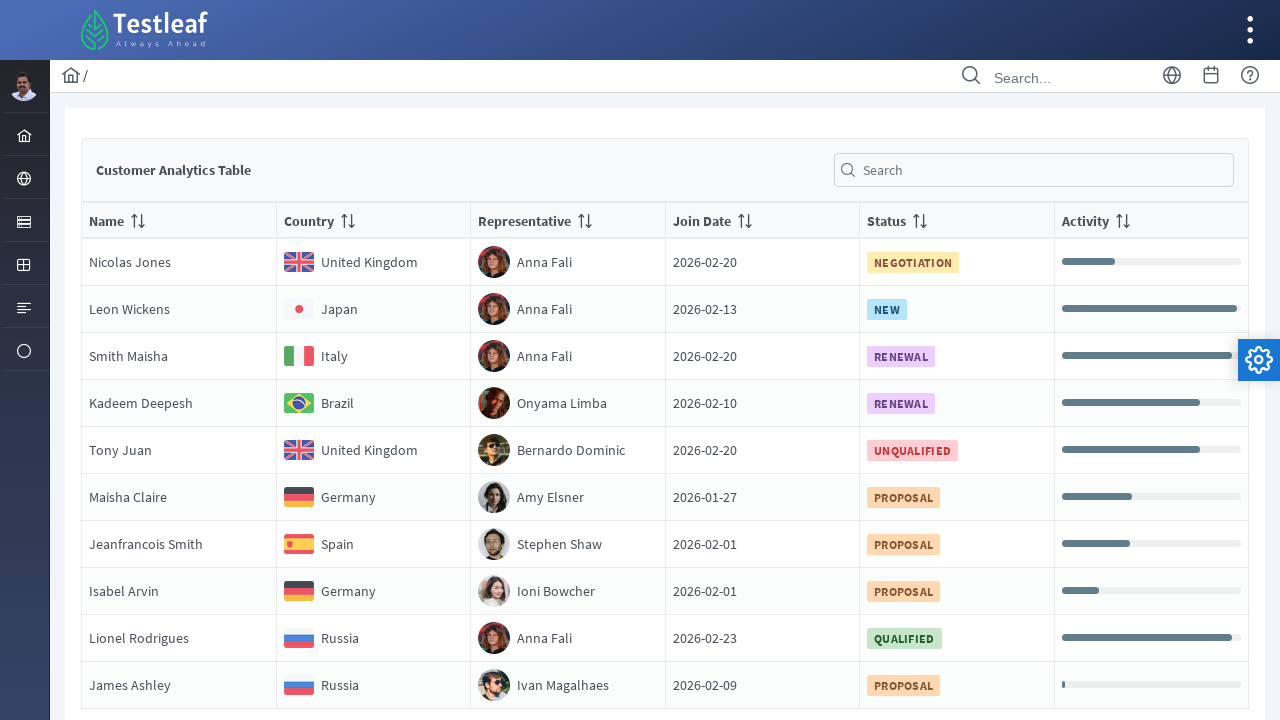

Extracted cell data from row 10, column 1: NameJames Ashley
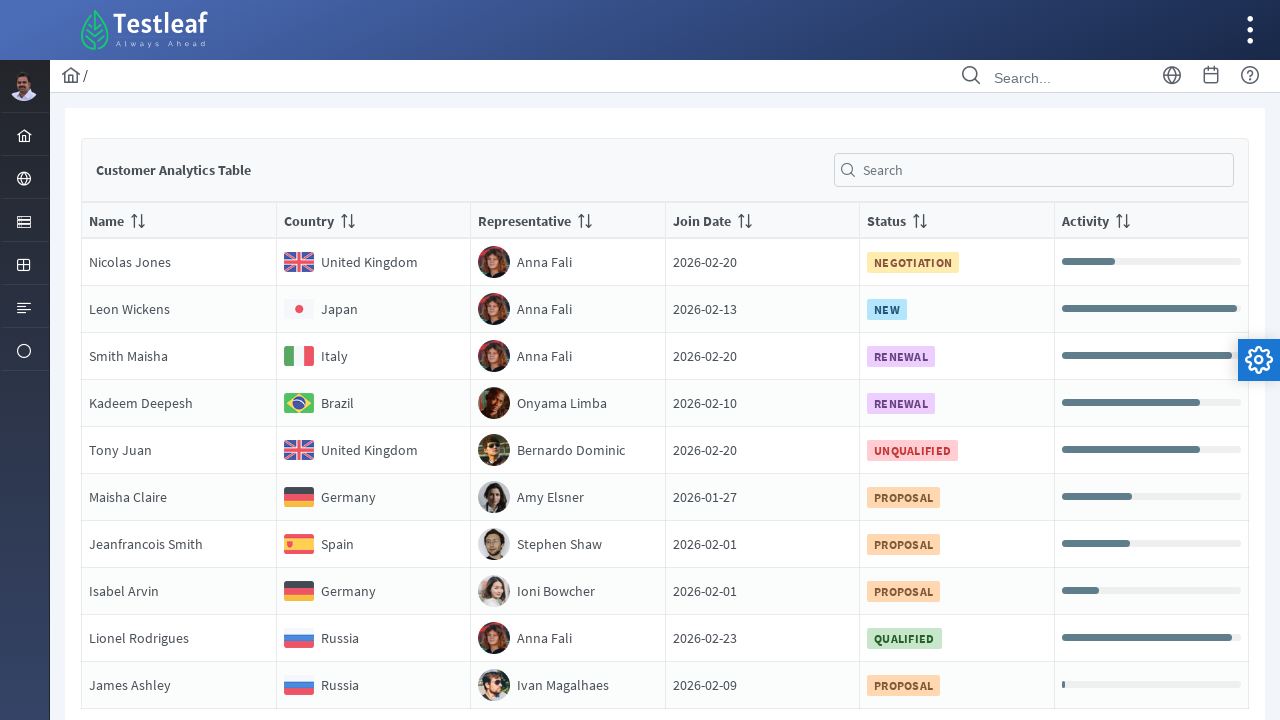

Extracted cell data from row 10, column 2: Country
                                Russia
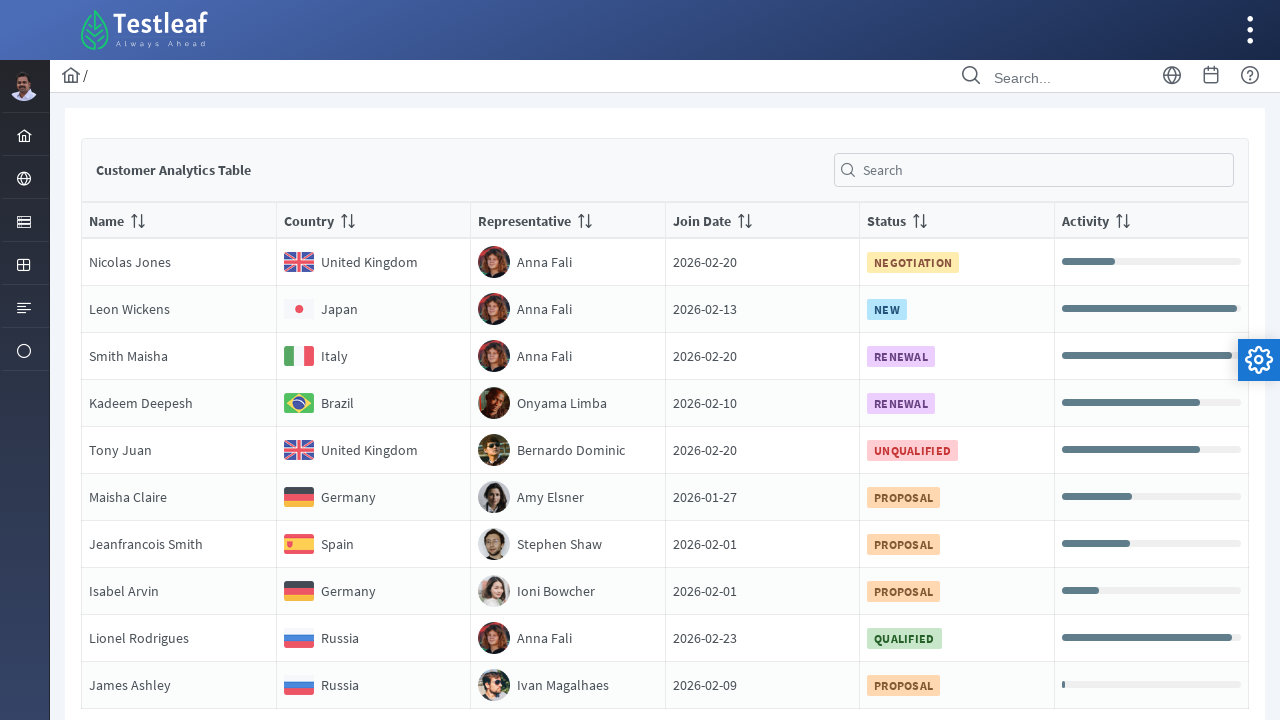

Extracted cell data from row 10, column 3: RepresentativeIvan Magalhaes
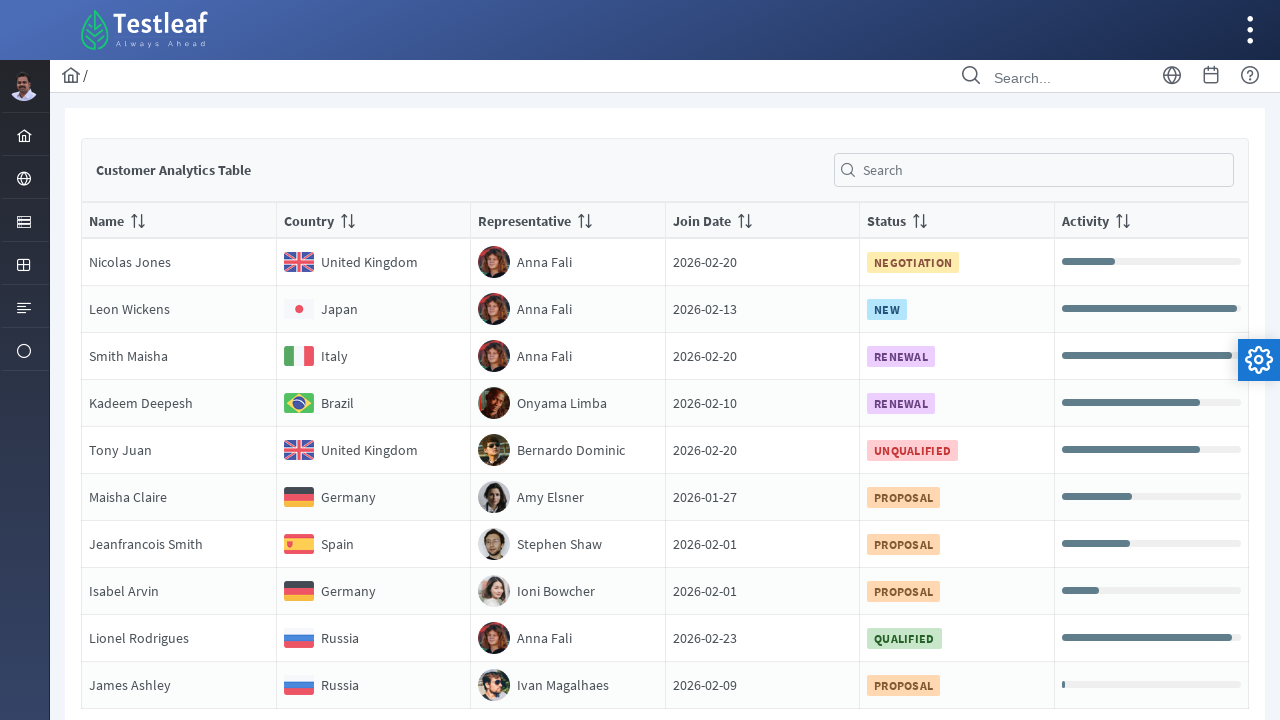

Extracted cell data from row 10, column 4: Join Date2026-02-09
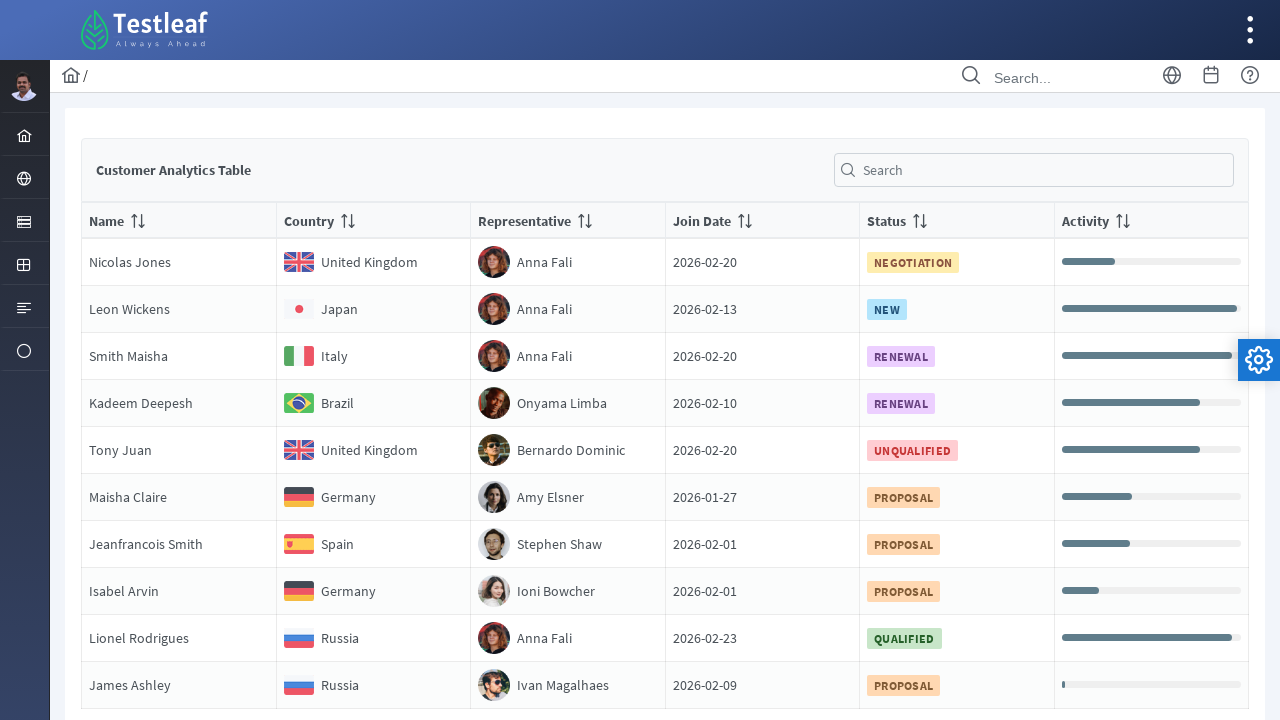

Extracted cell data from row 10, column 5: Status
                                PROPOSAL
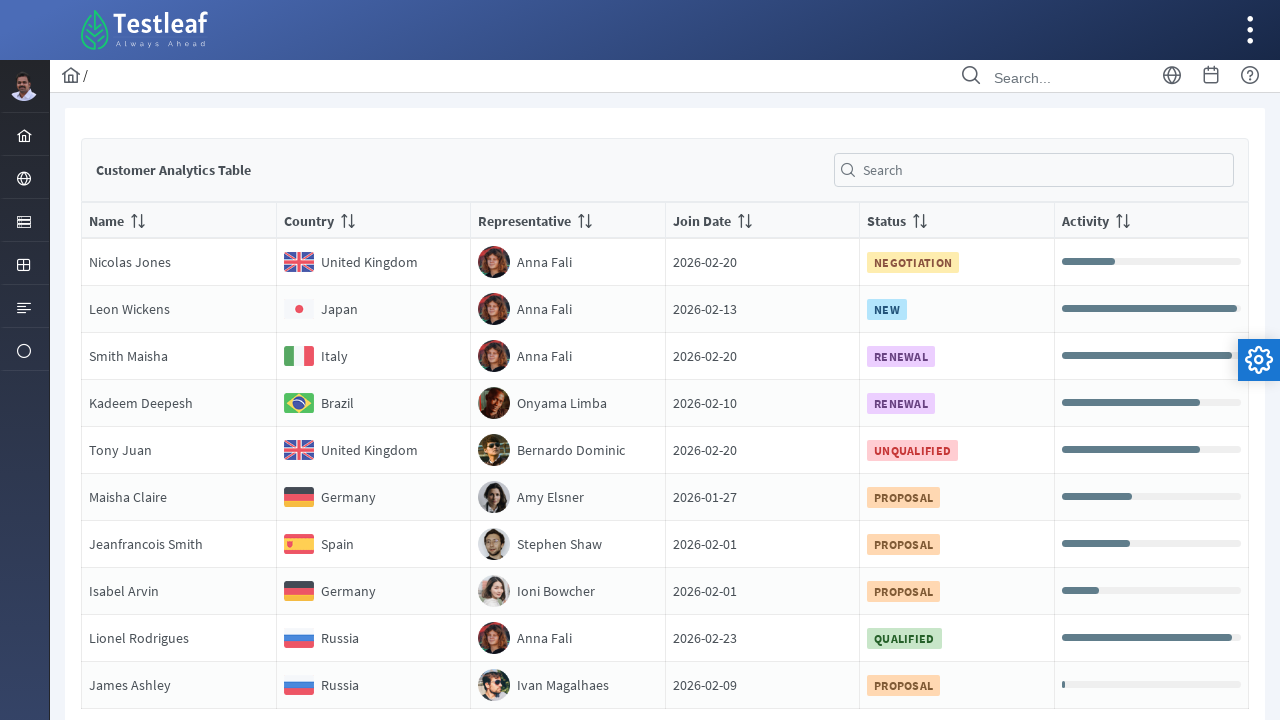

Extracted cell data from row 10, column 6: Activity
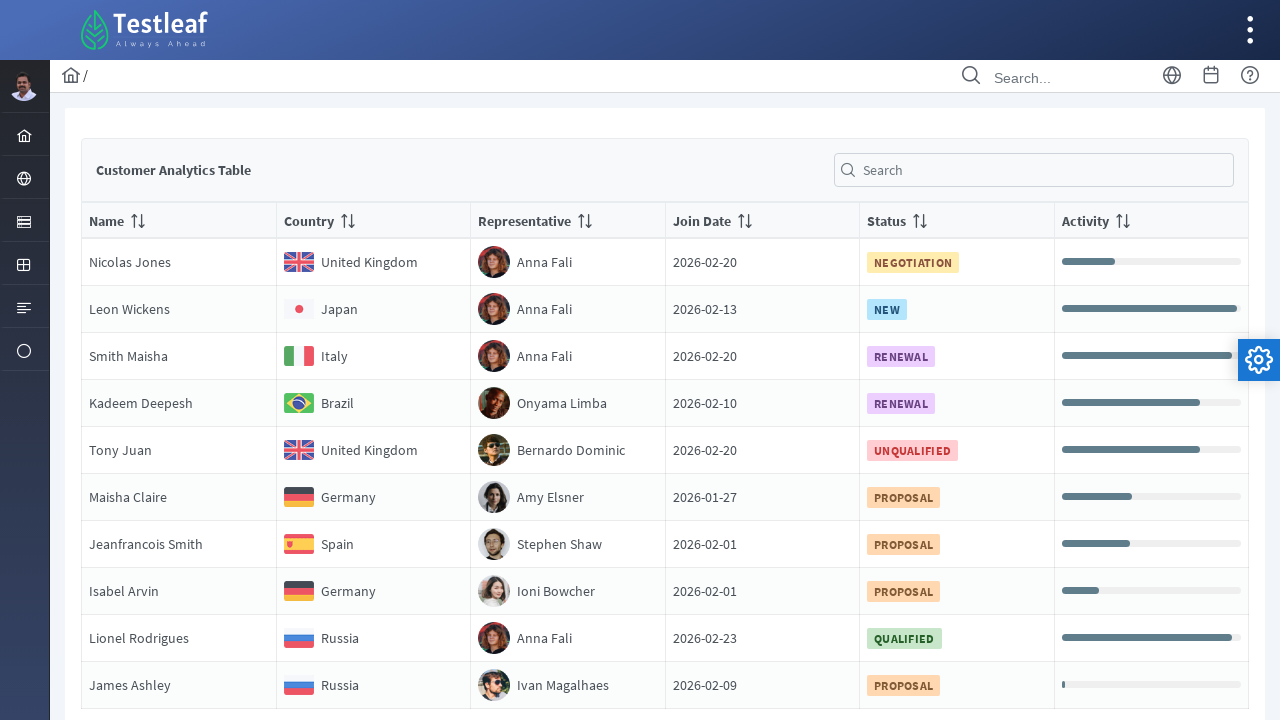

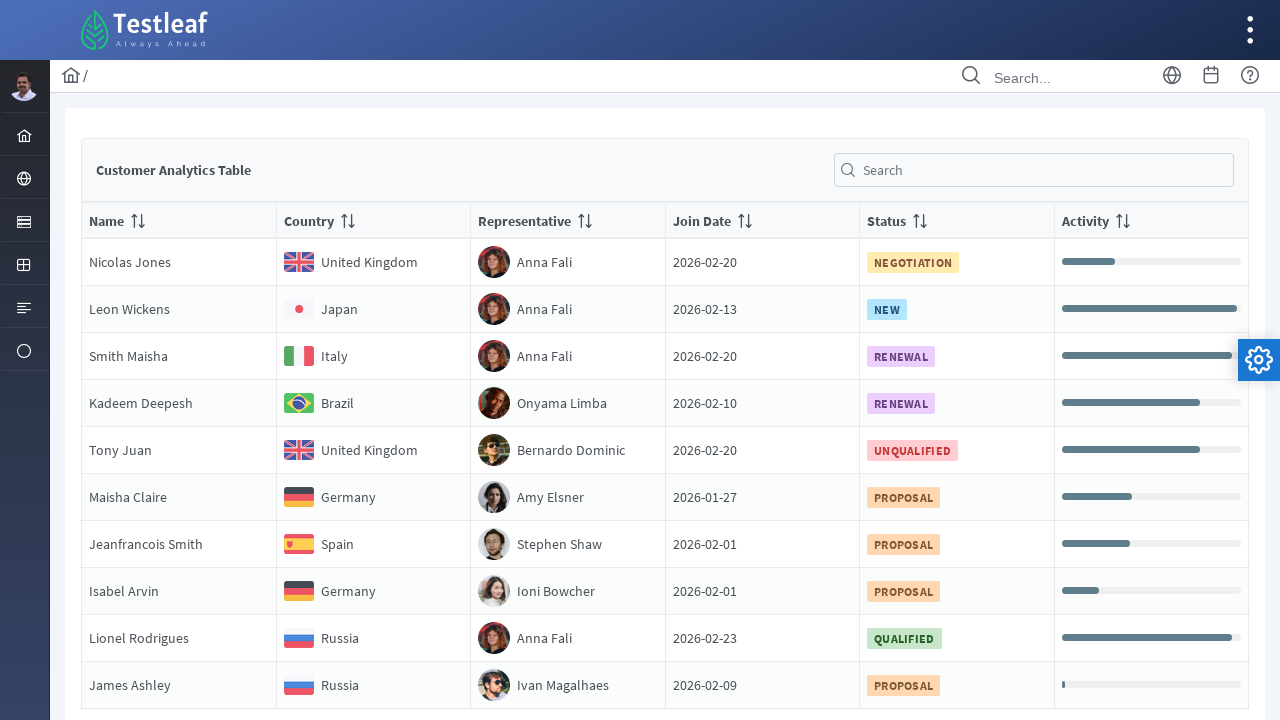